Tests jQuery UI datepicker widget by opening the calendar, navigating to a specific month (June 2022), and selecting a specific date (2nd).

Starting URL: https://jqueryui.com/datepicker/#default

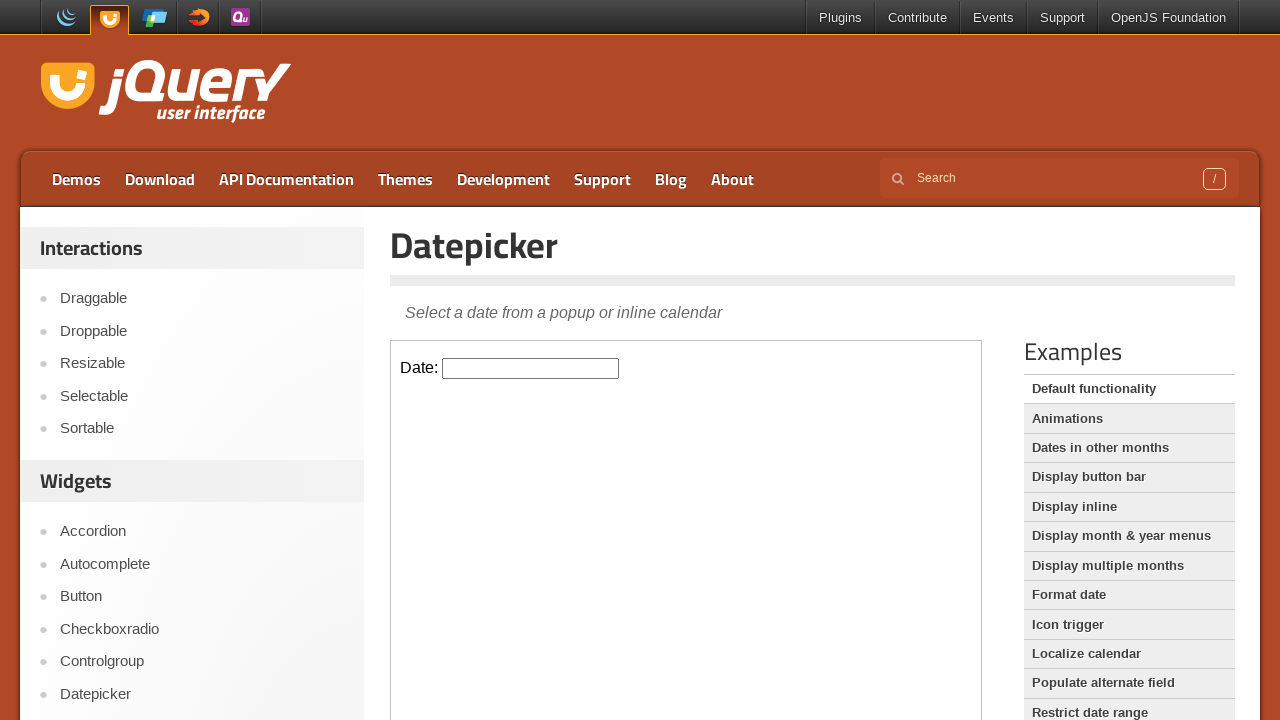

Located iframe containing datepicker widget
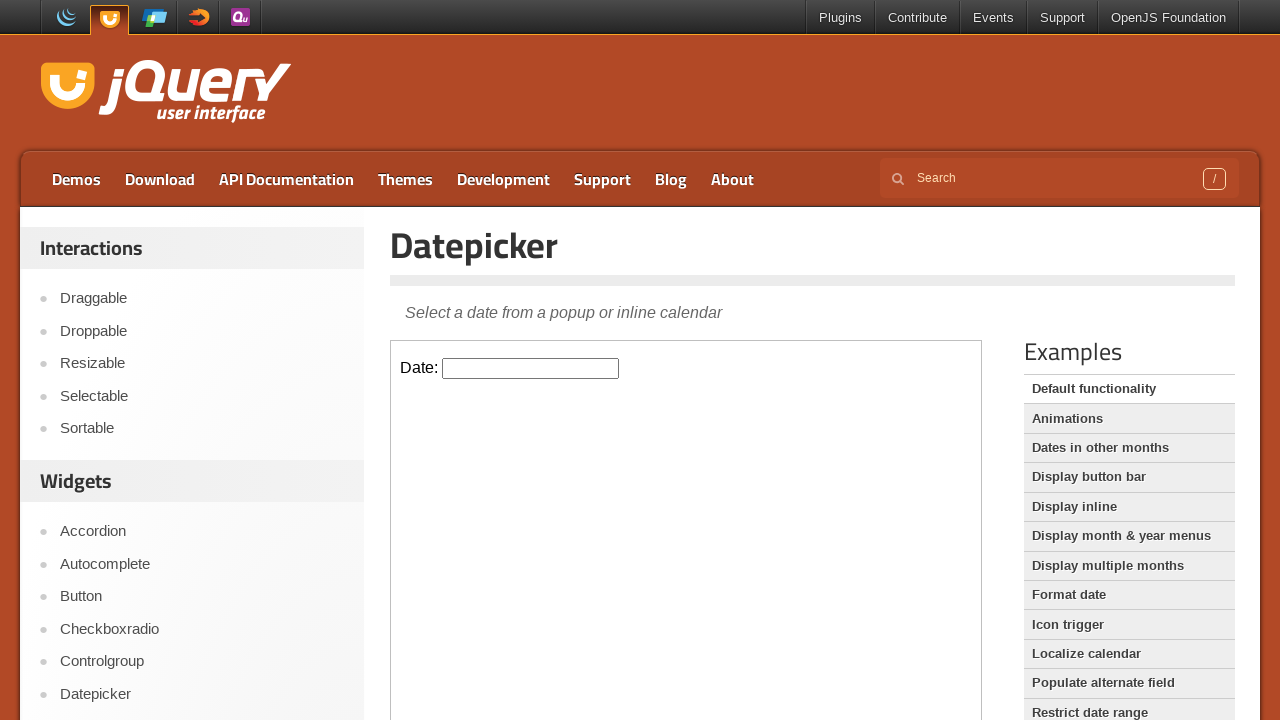

Clicked datepicker input to open calendar at (531, 368) on iframe.demo-frame >> nth=0 >> internal:control=enter-frame >> #datepicker
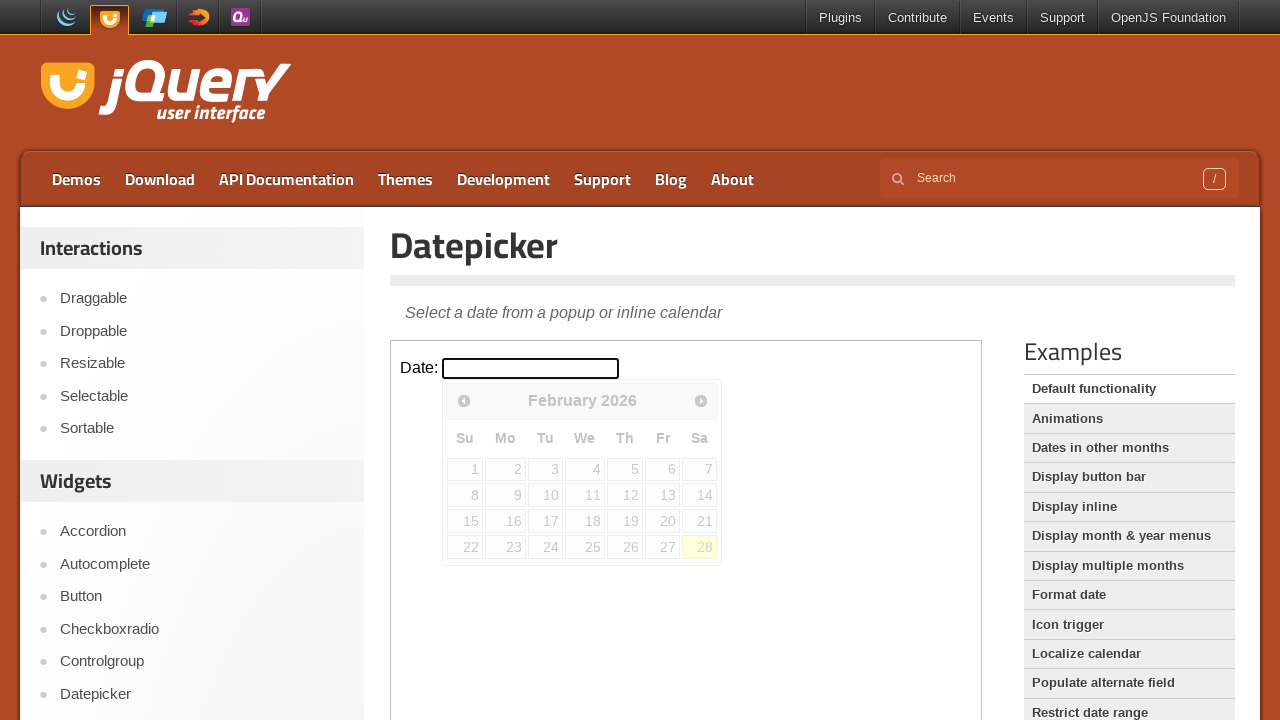

Calendar widget appeared
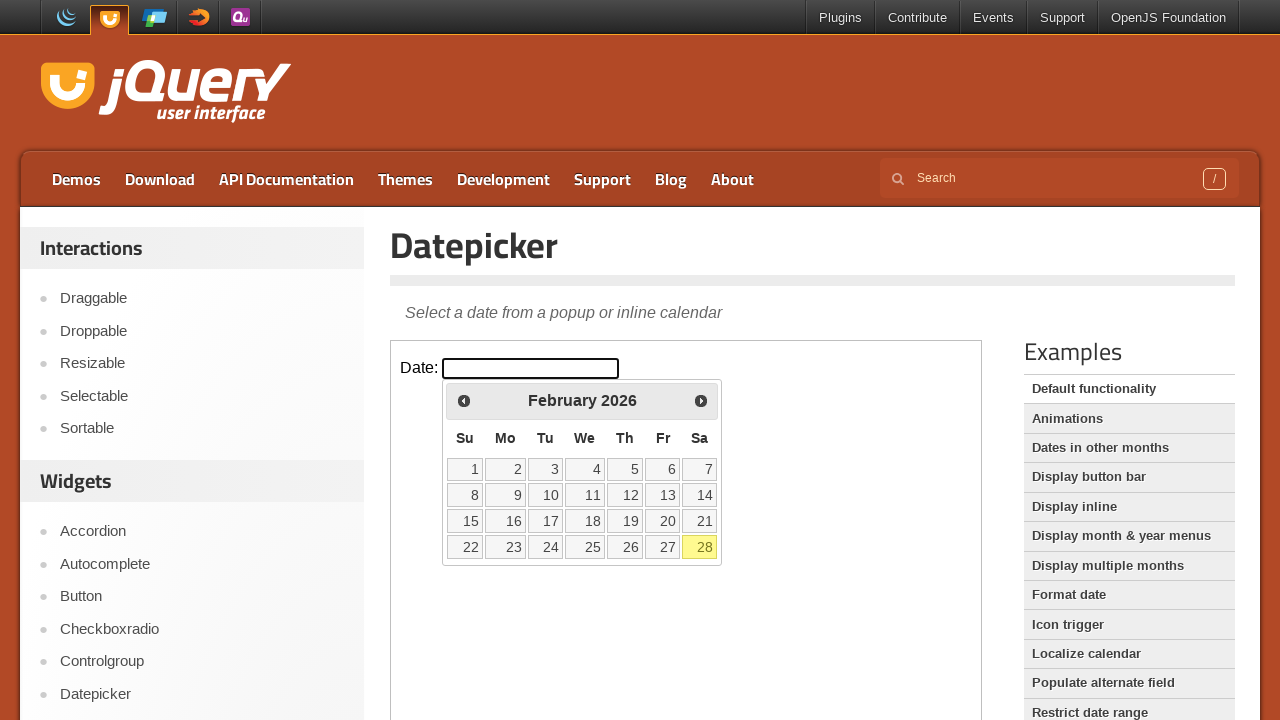

Retrieved current month header: February 2026
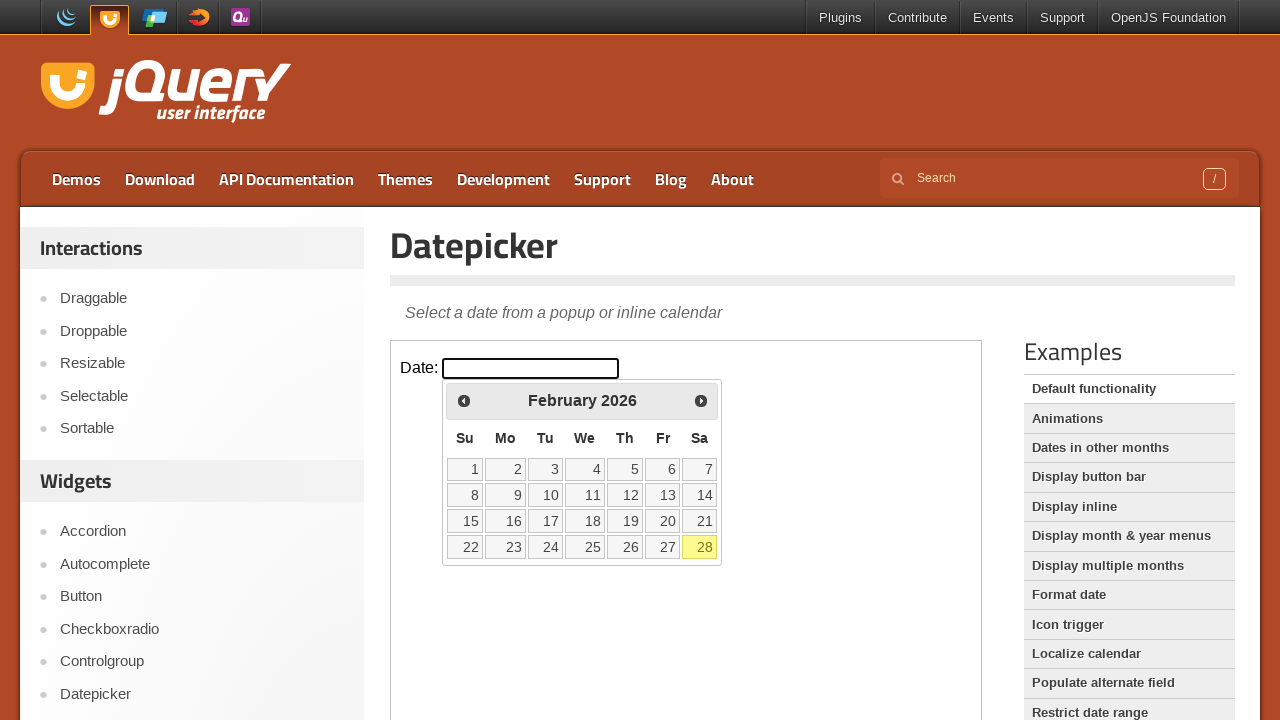

Clicked Next button to navigate to next month at (701, 400) on iframe.demo-frame >> nth=0 >> internal:control=enter-frame >> span:has-text('Nex
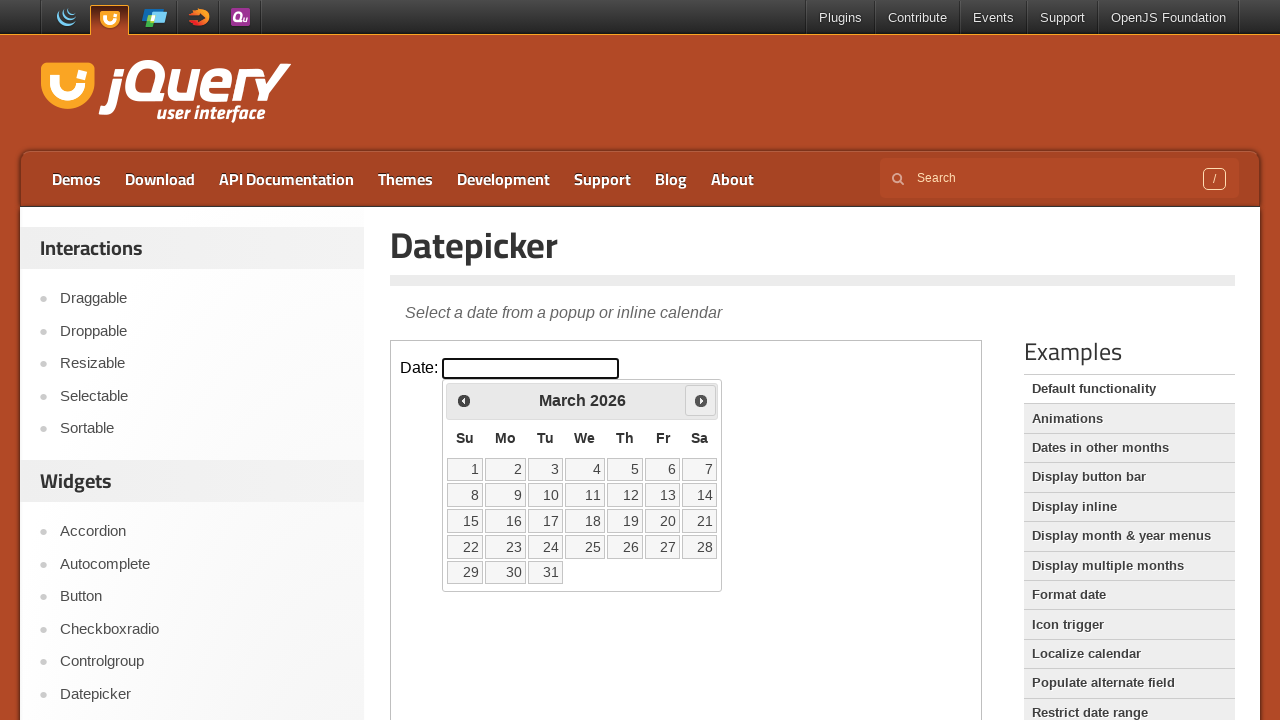

Waited 500ms for calendar to update
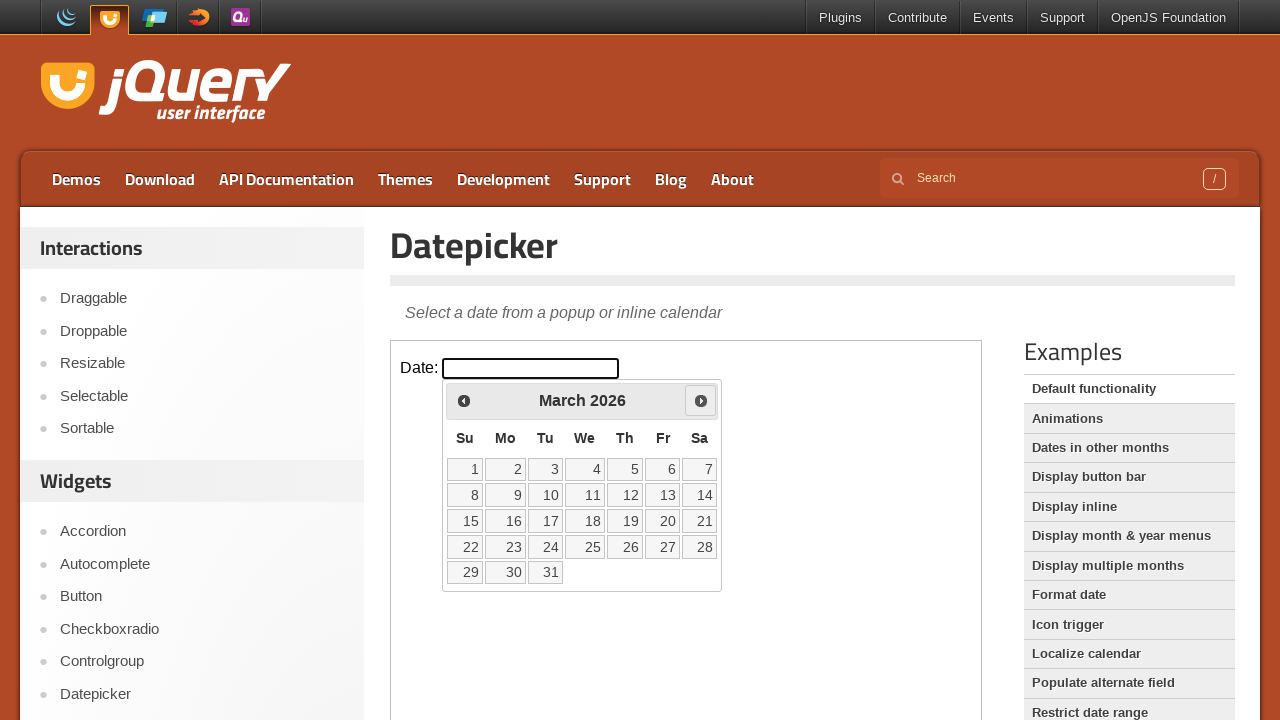

Retrieved current month header: March 2026
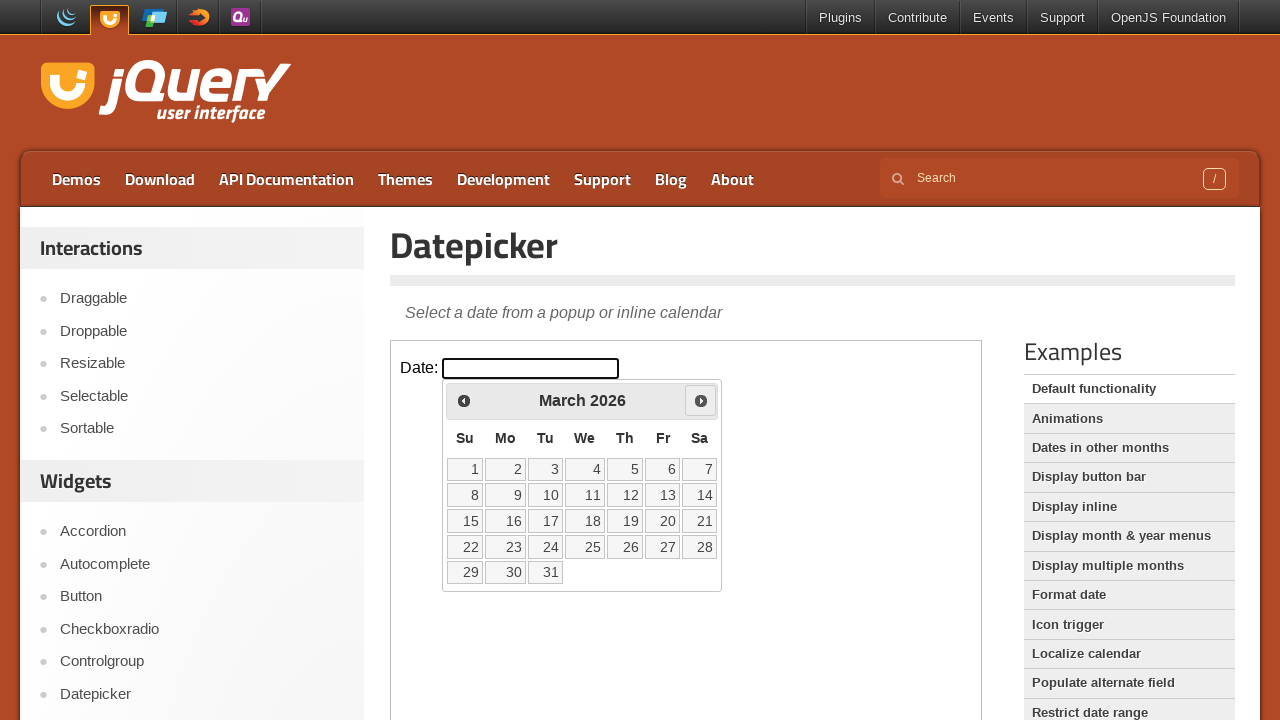

Clicked Next button to navigate to next month at (701, 400) on iframe.demo-frame >> nth=0 >> internal:control=enter-frame >> span:has-text('Nex
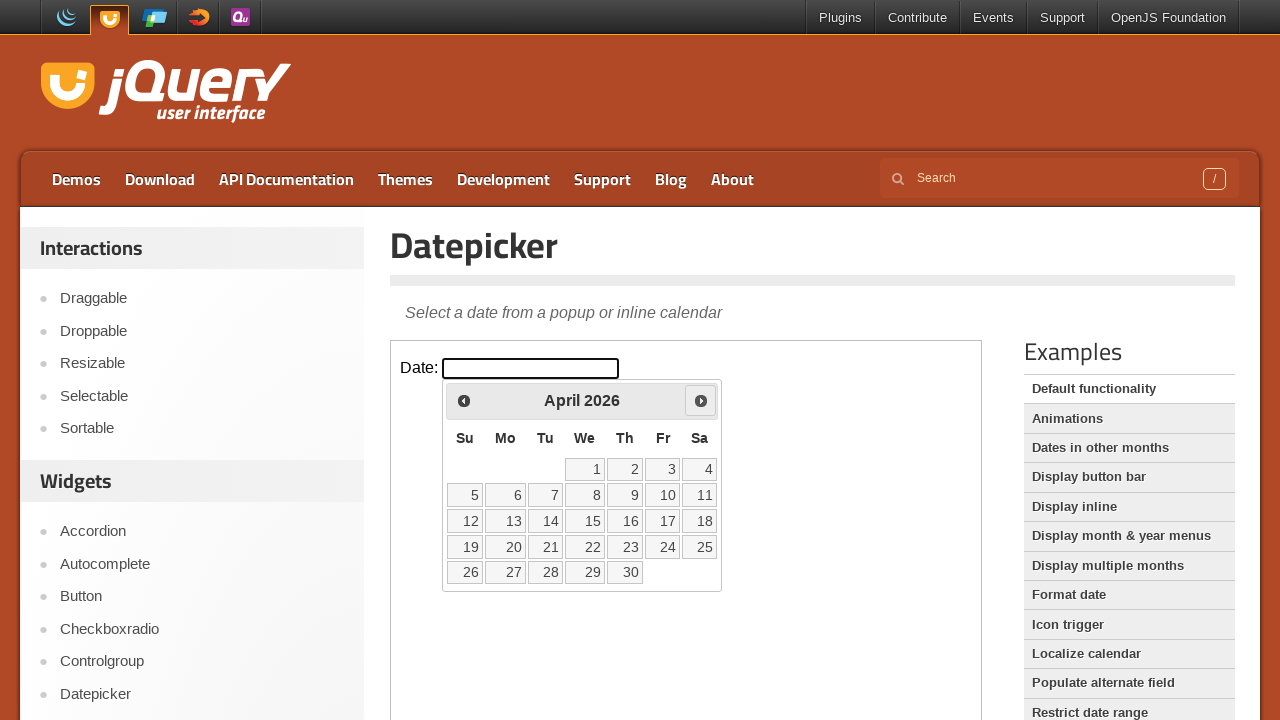

Waited 500ms for calendar to update
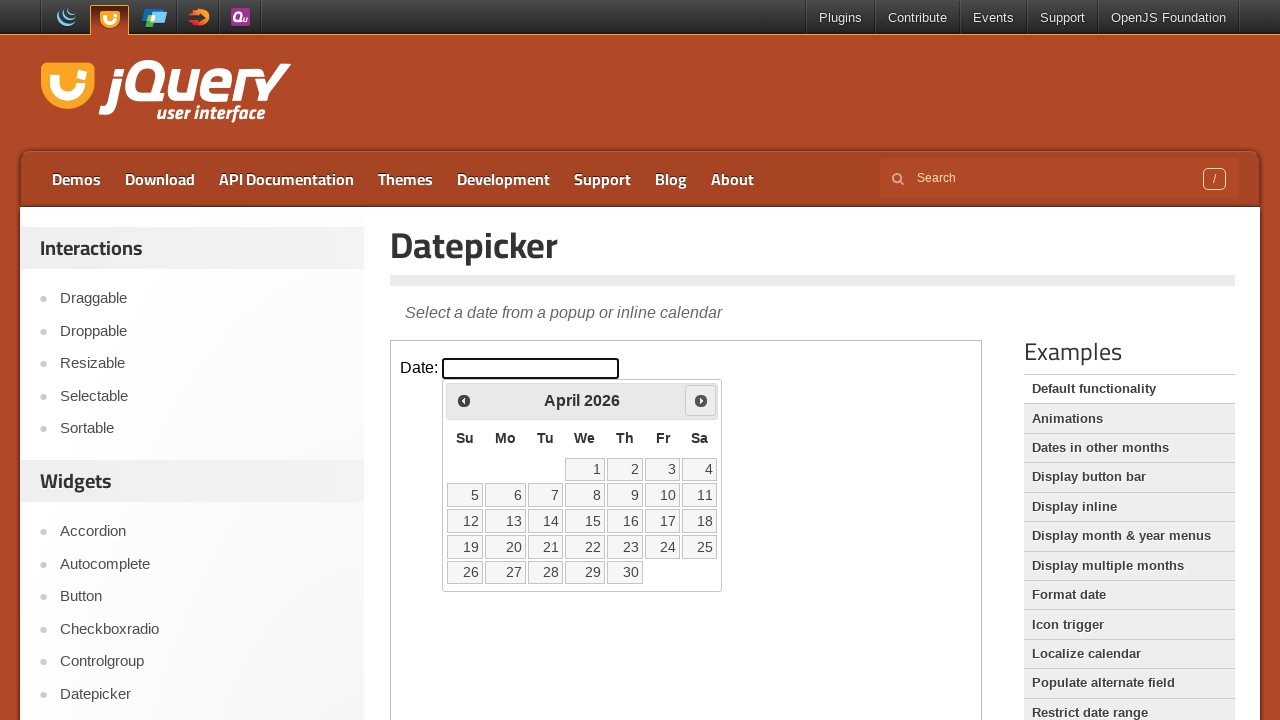

Retrieved current month header: April 2026
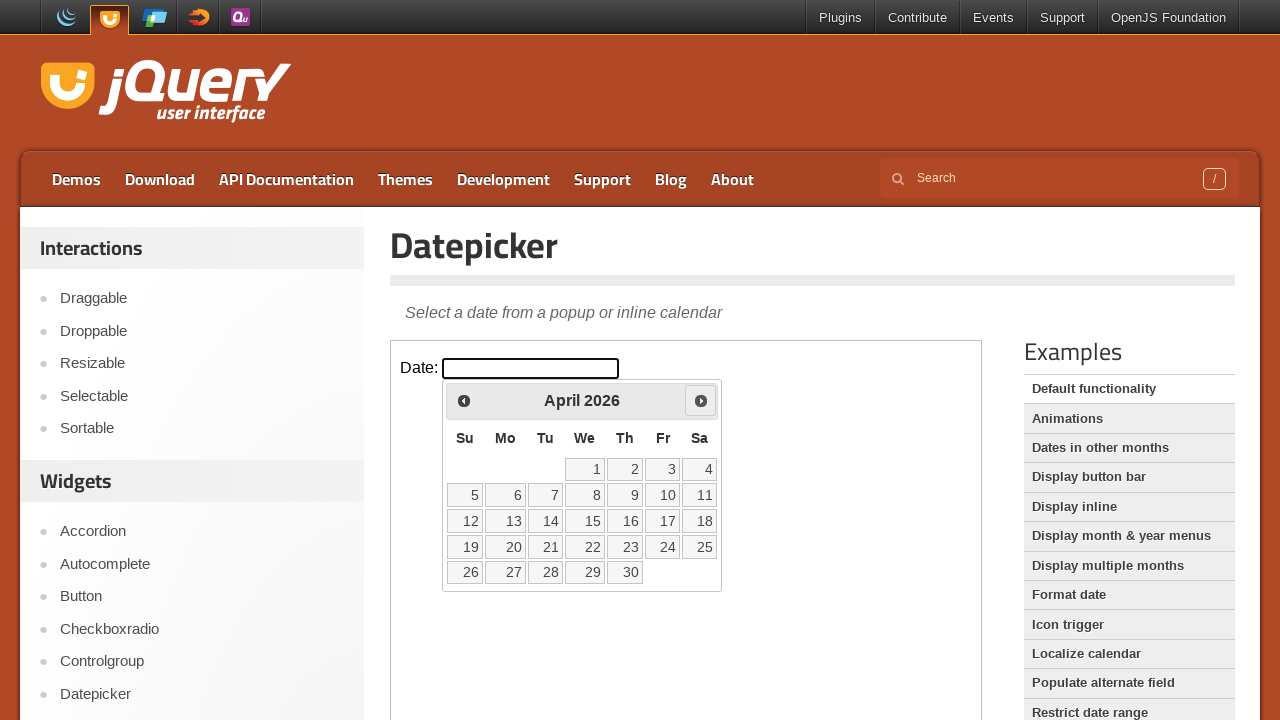

Clicked Next button to navigate to next month at (701, 400) on iframe.demo-frame >> nth=0 >> internal:control=enter-frame >> span:has-text('Nex
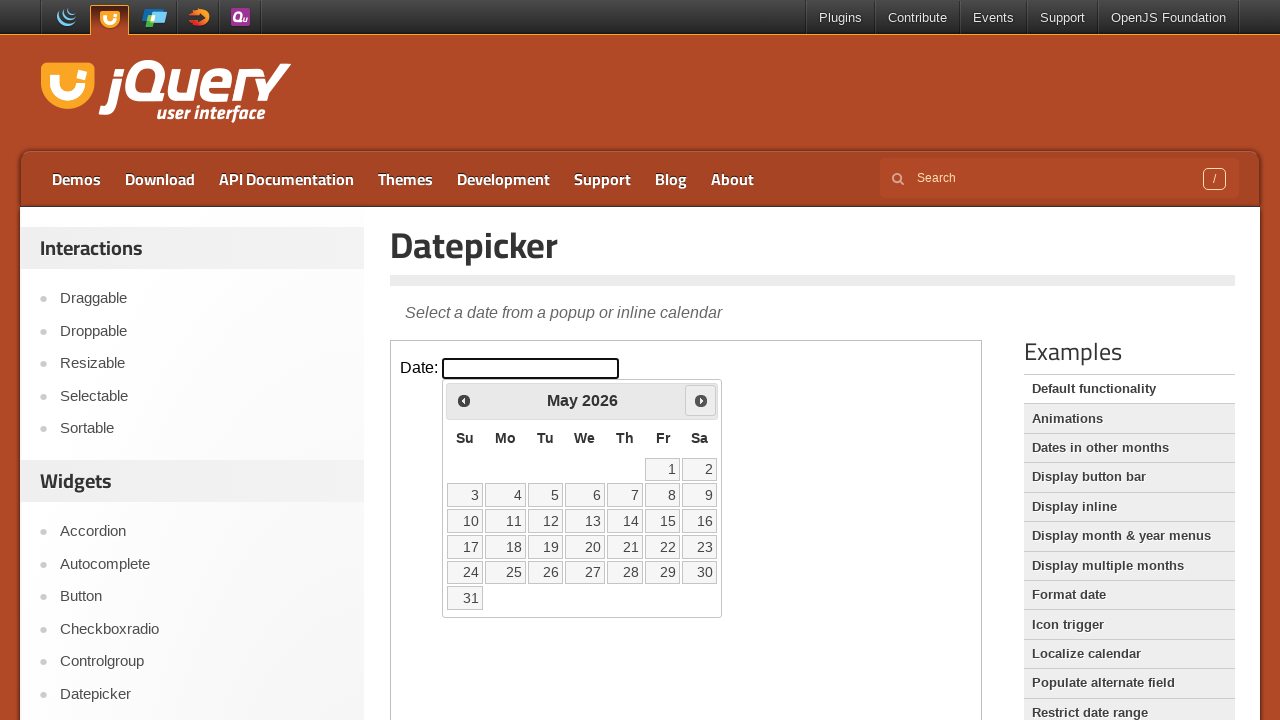

Waited 500ms for calendar to update
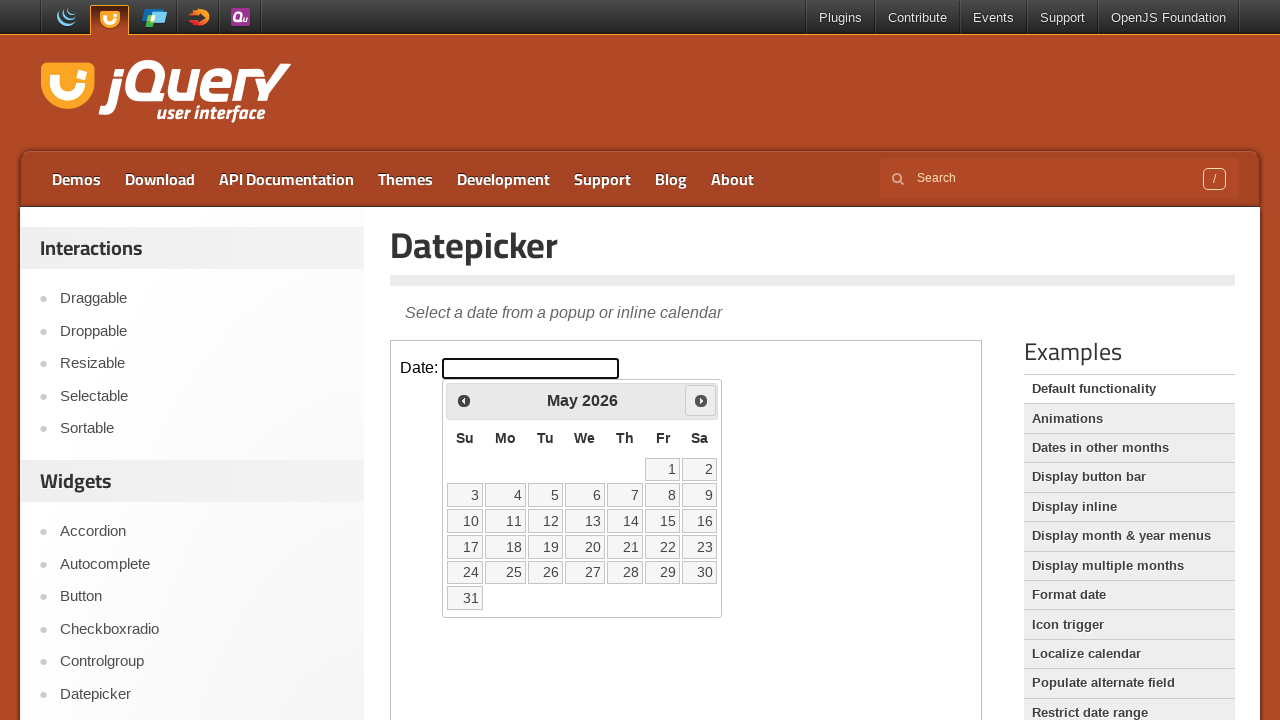

Retrieved current month header: May 2026
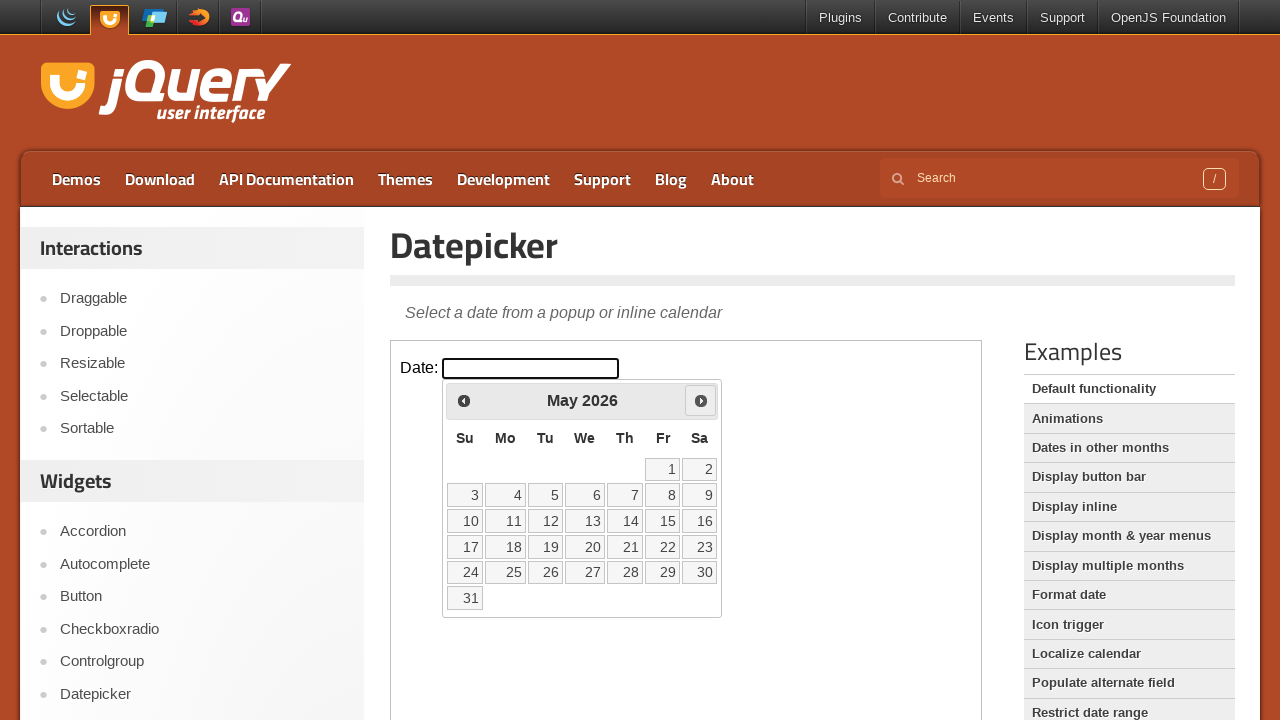

Clicked Next button to navigate to next month at (701, 400) on iframe.demo-frame >> nth=0 >> internal:control=enter-frame >> span:has-text('Nex
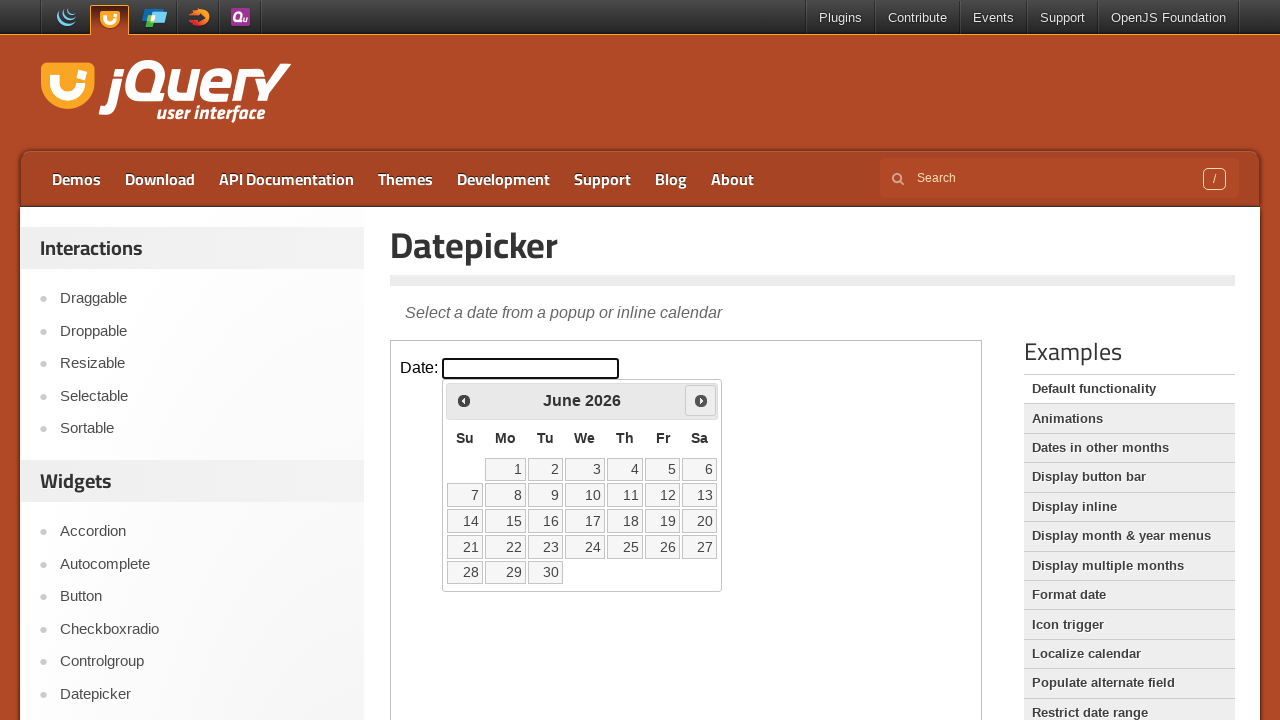

Waited 500ms for calendar to update
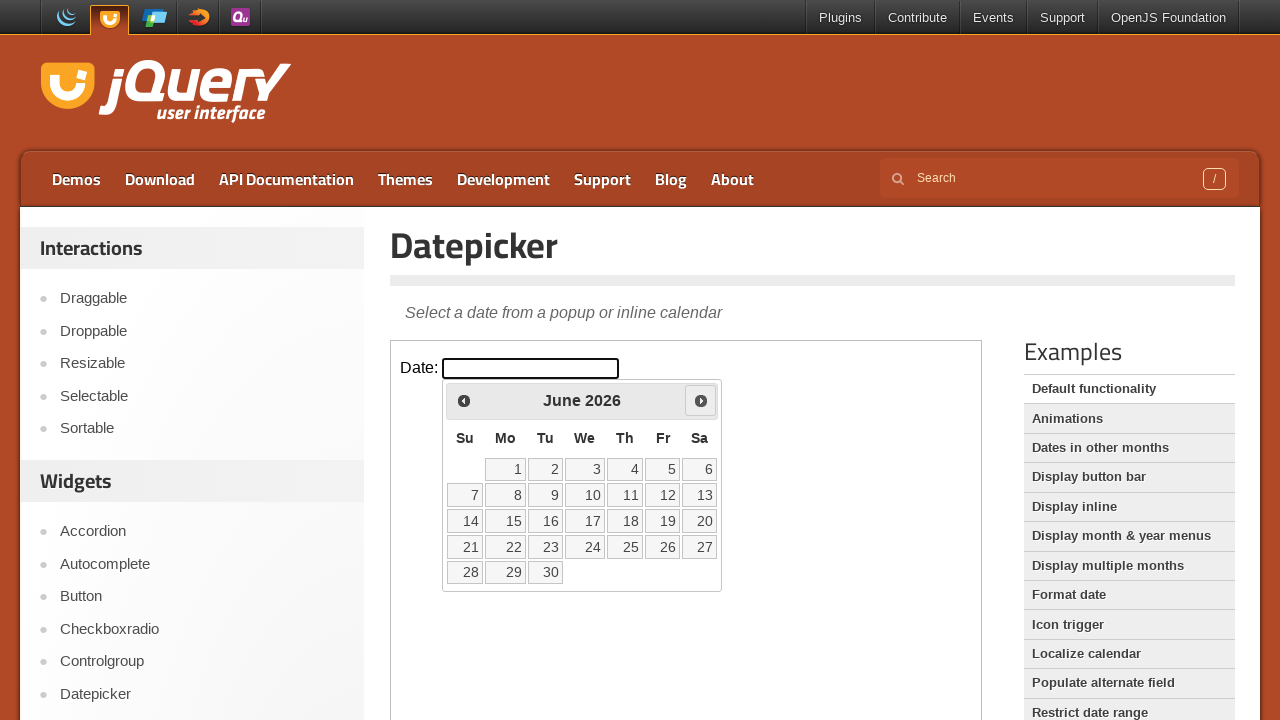

Retrieved current month header: June 2026
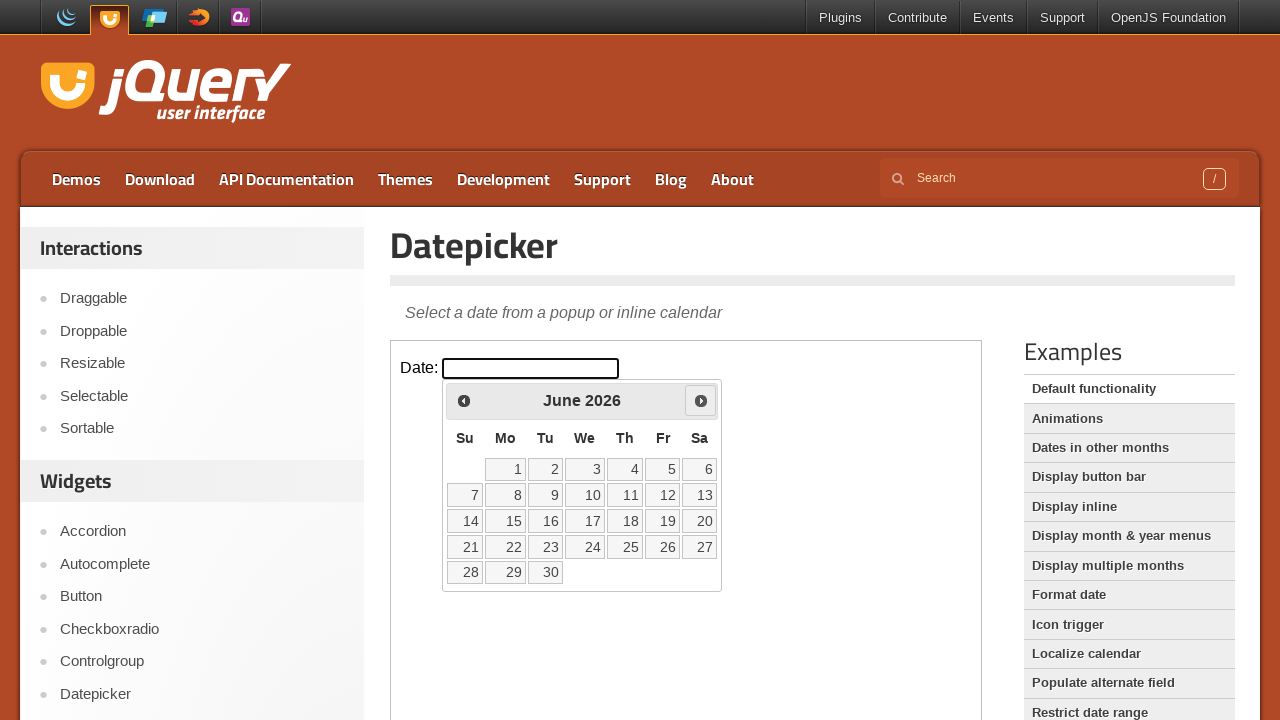

Clicked Next button to navigate to next month at (701, 400) on iframe.demo-frame >> nth=0 >> internal:control=enter-frame >> span:has-text('Nex
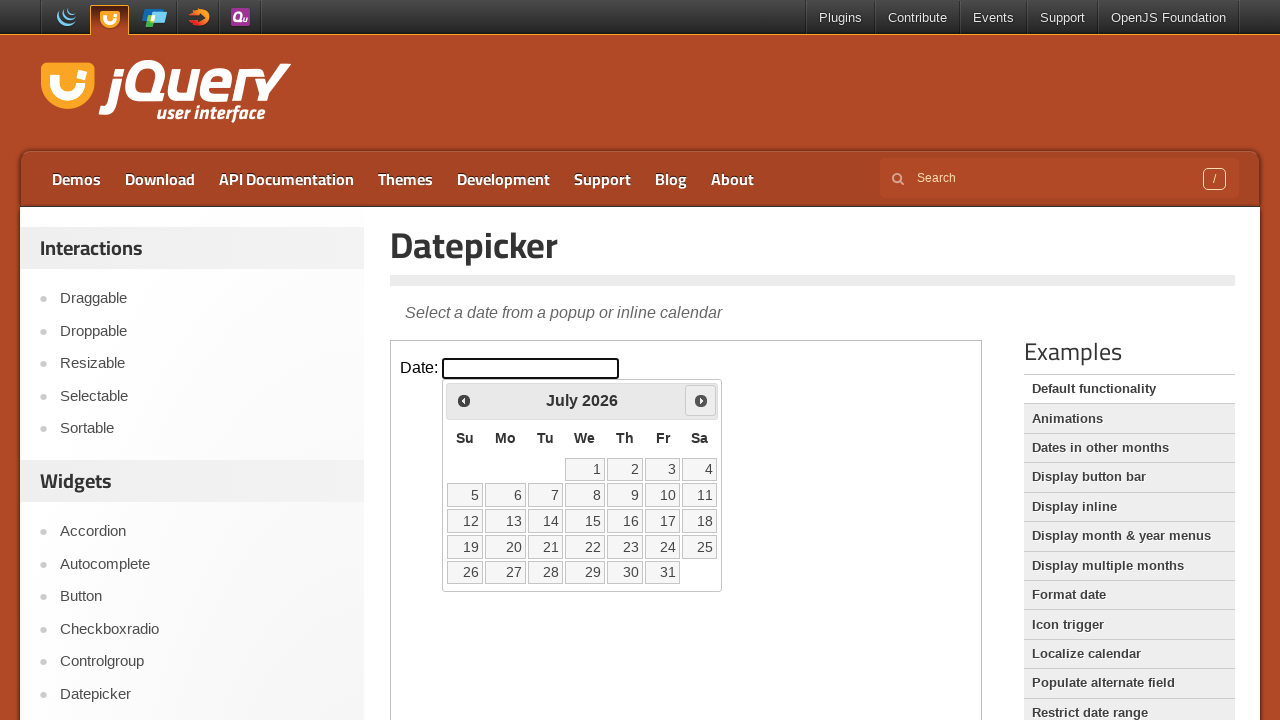

Waited 500ms for calendar to update
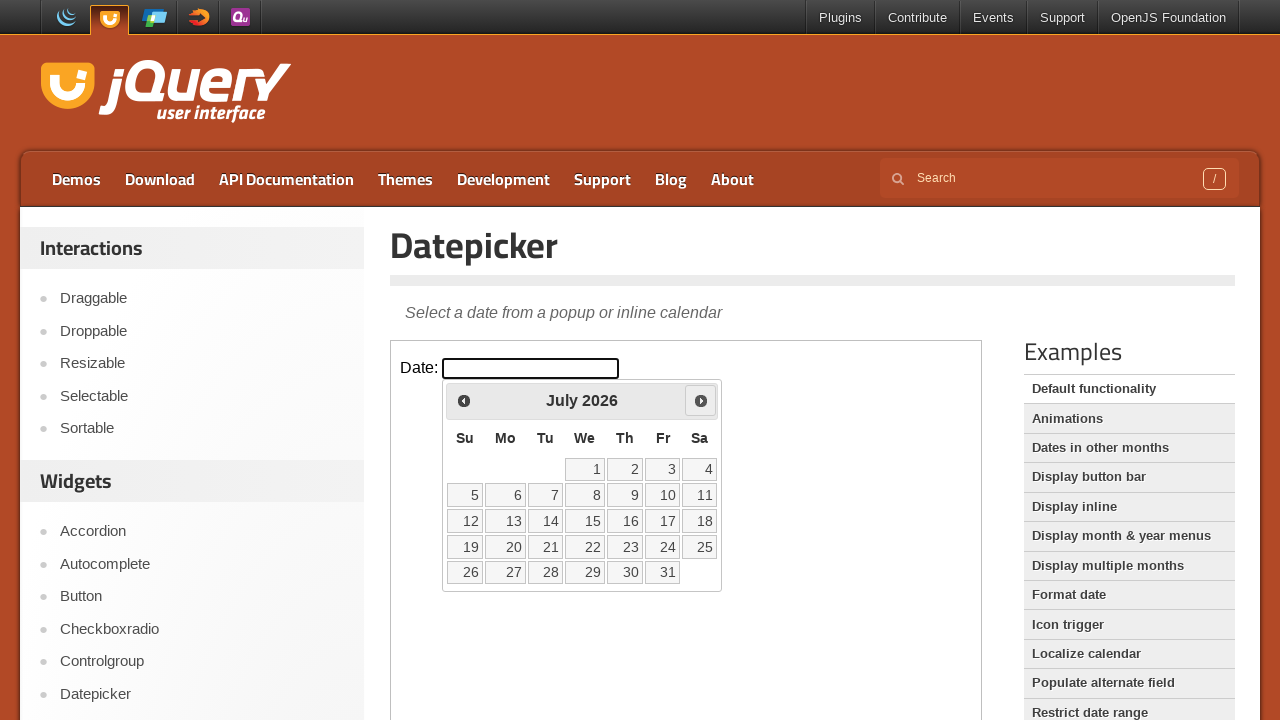

Retrieved current month header: July 2026
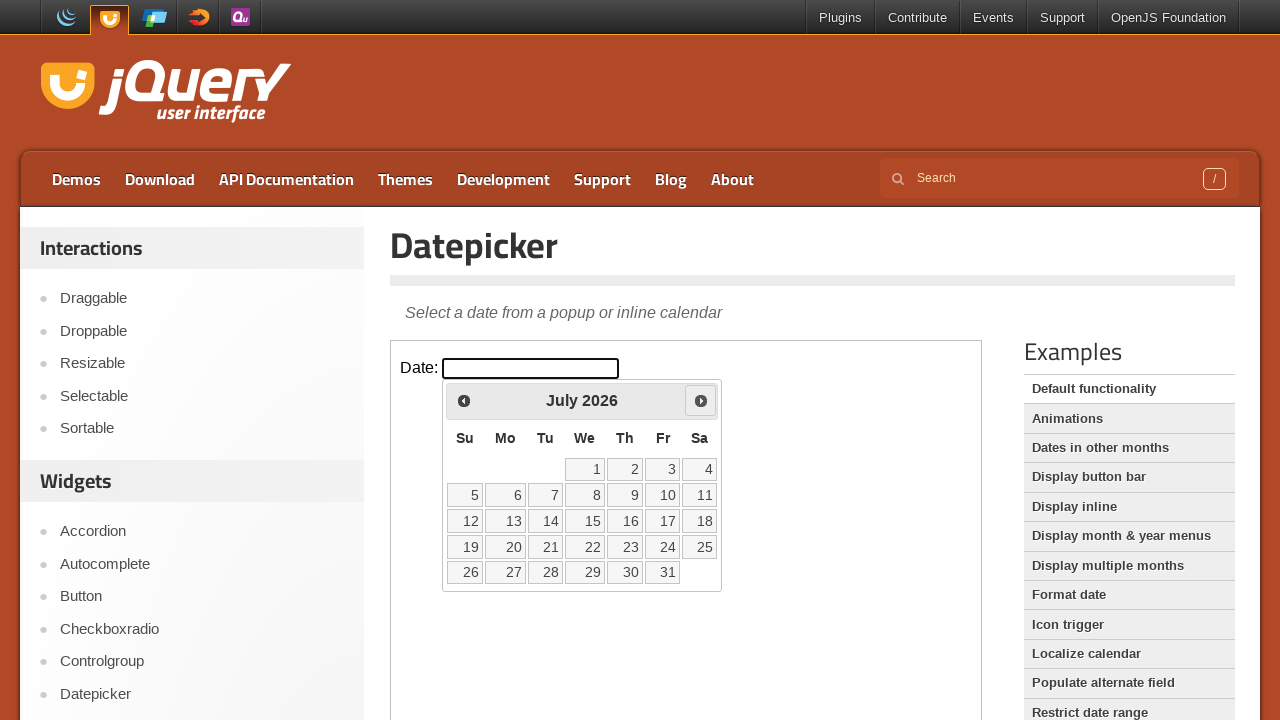

Clicked Next button to navigate to next month at (701, 400) on iframe.demo-frame >> nth=0 >> internal:control=enter-frame >> span:has-text('Nex
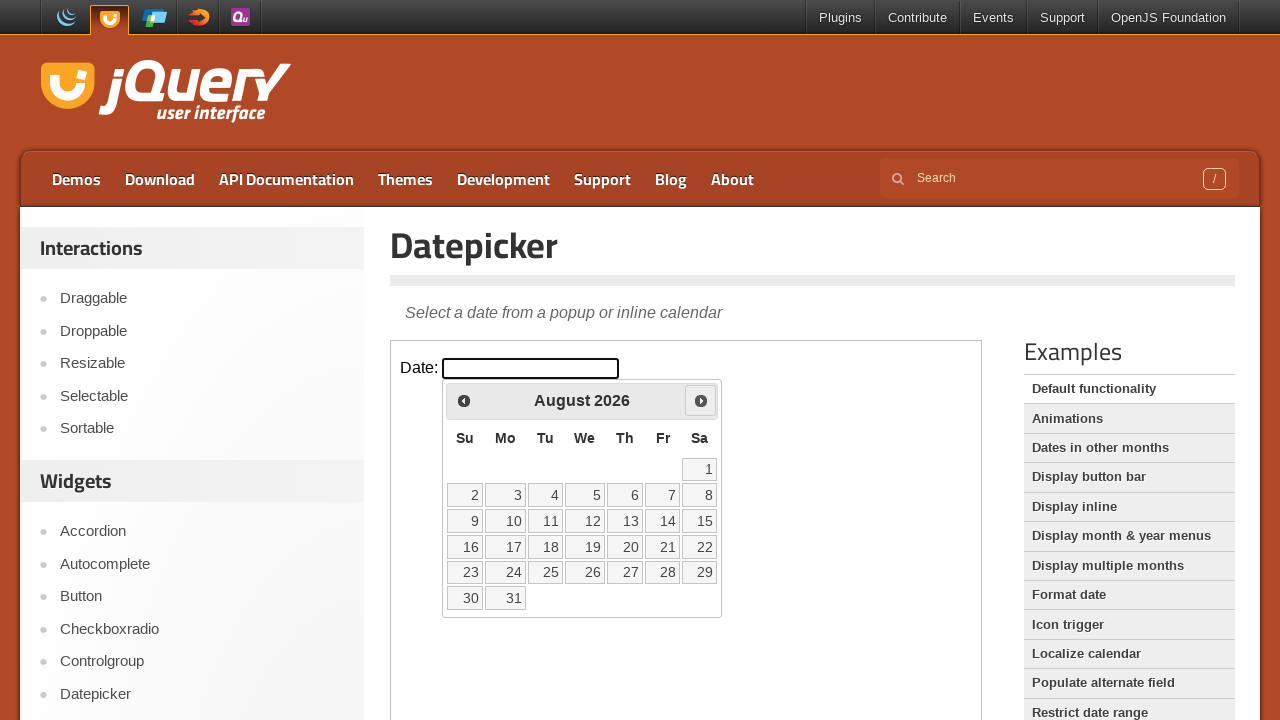

Waited 500ms for calendar to update
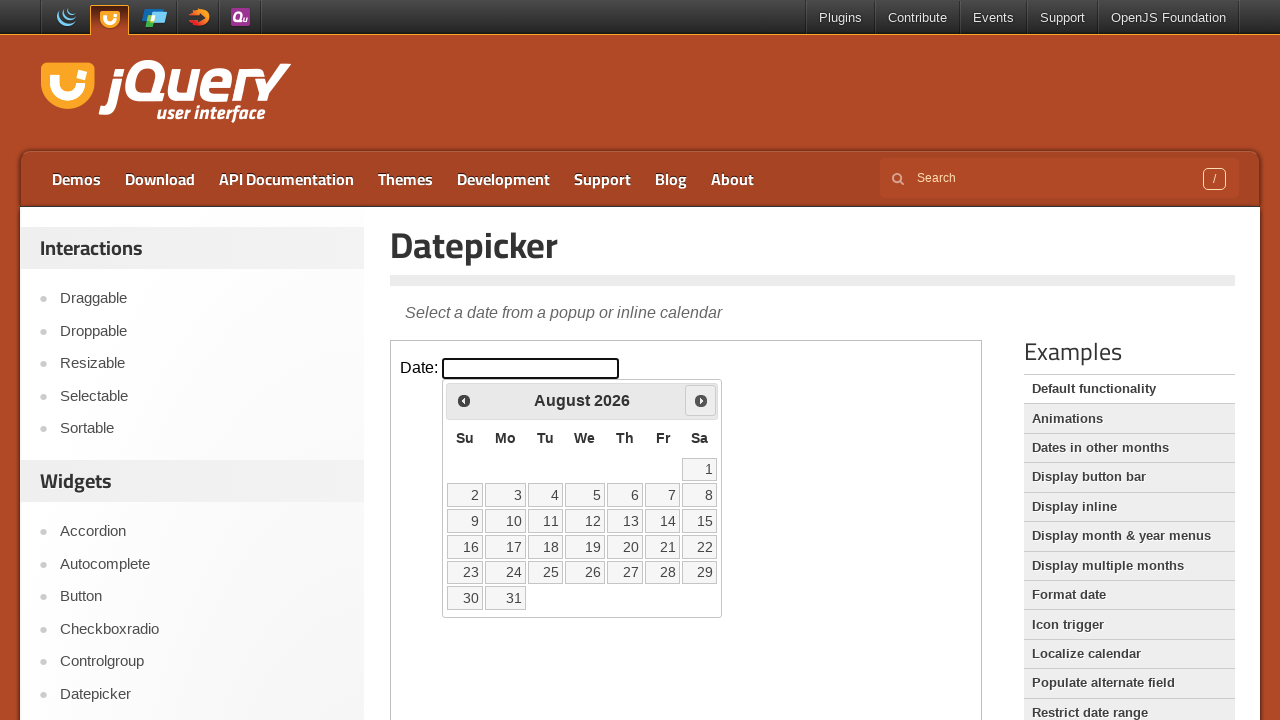

Retrieved current month header: August 2026
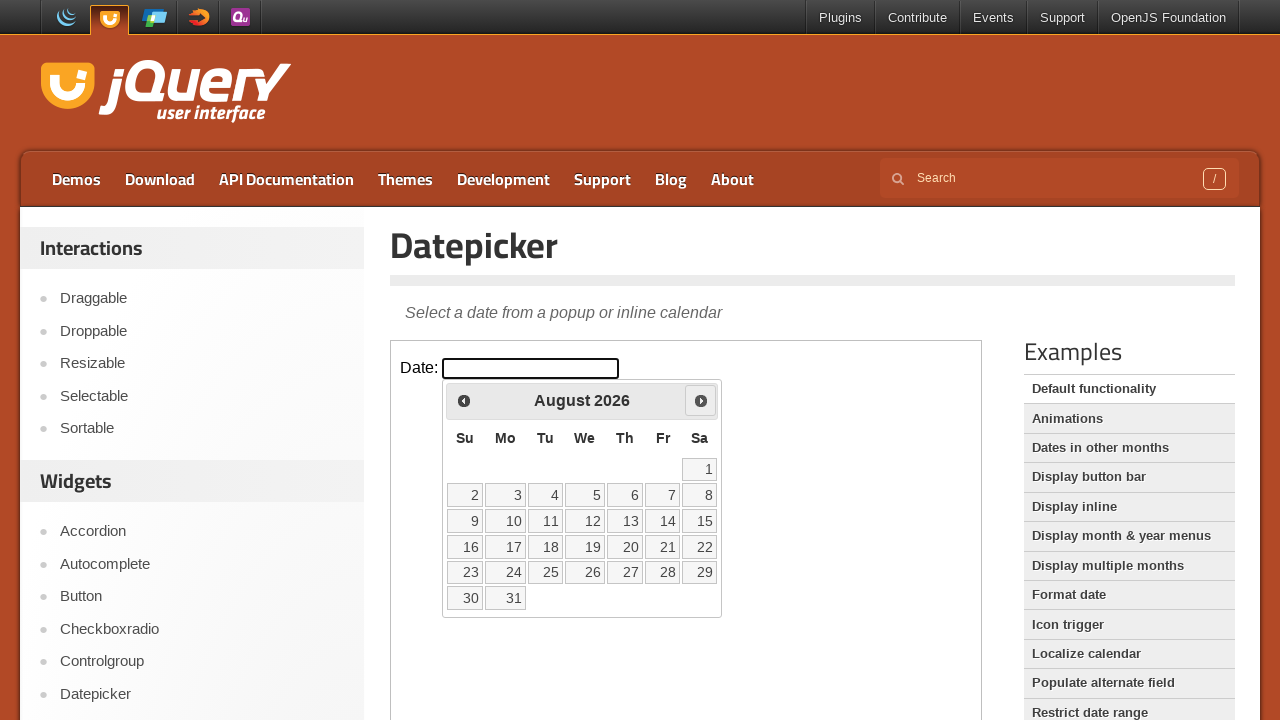

Clicked Next button to navigate to next month at (701, 400) on iframe.demo-frame >> nth=0 >> internal:control=enter-frame >> span:has-text('Nex
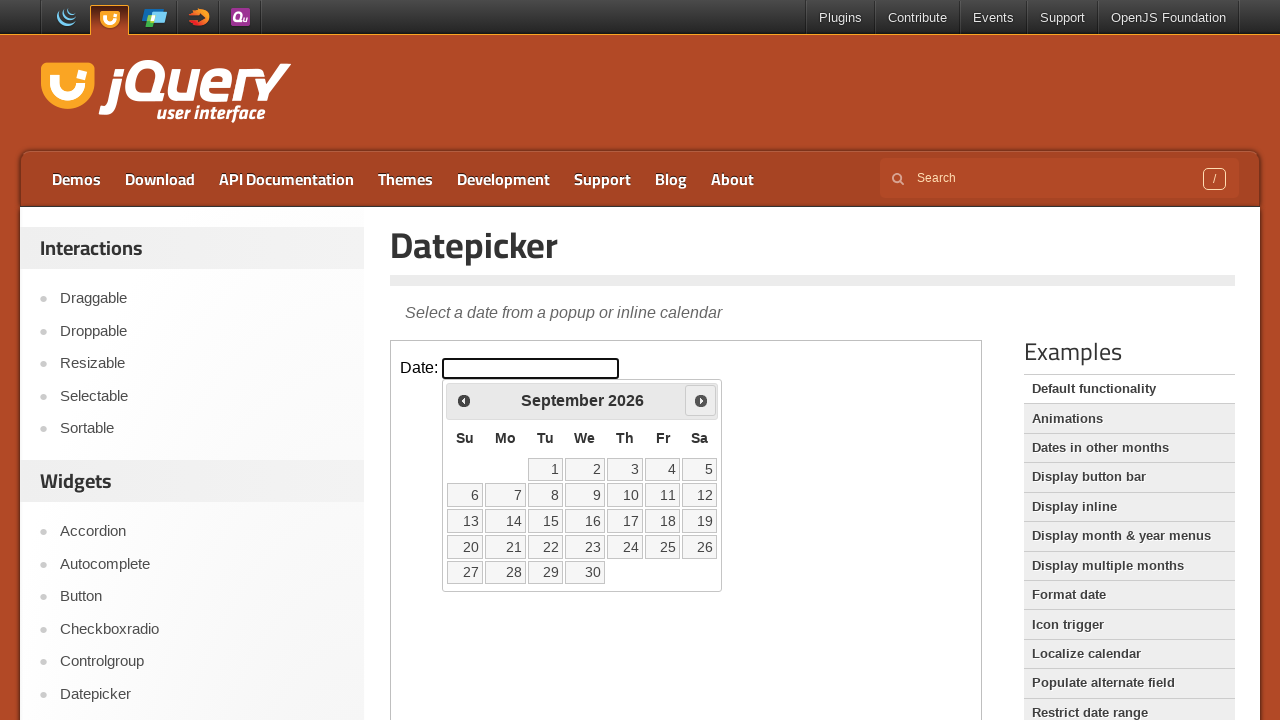

Waited 500ms for calendar to update
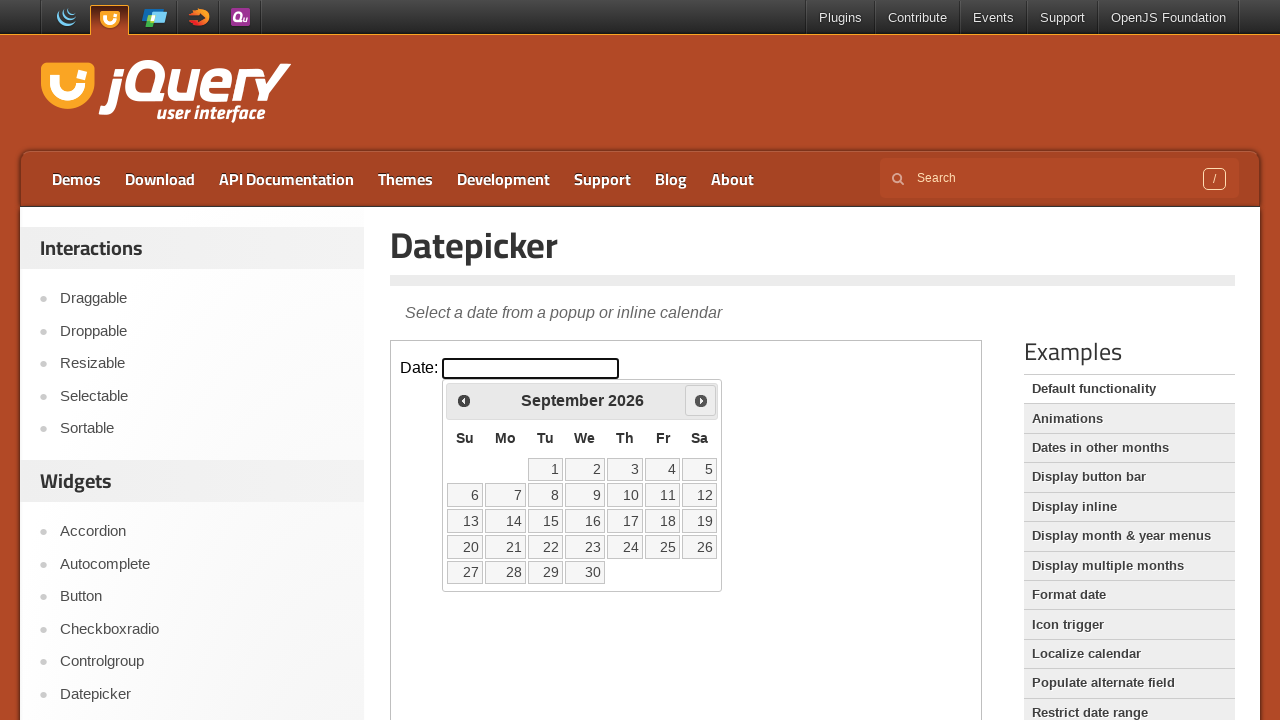

Retrieved current month header: September 2026
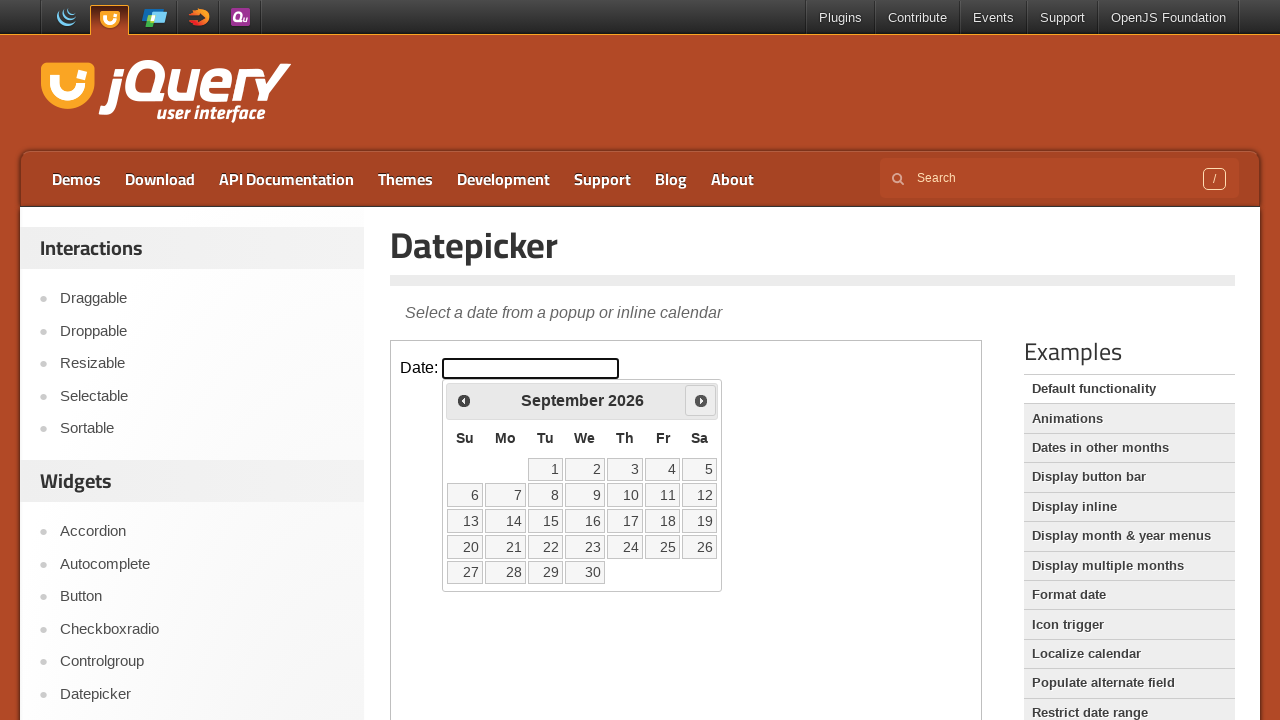

Clicked Next button to navigate to next month at (701, 400) on iframe.demo-frame >> nth=0 >> internal:control=enter-frame >> span:has-text('Nex
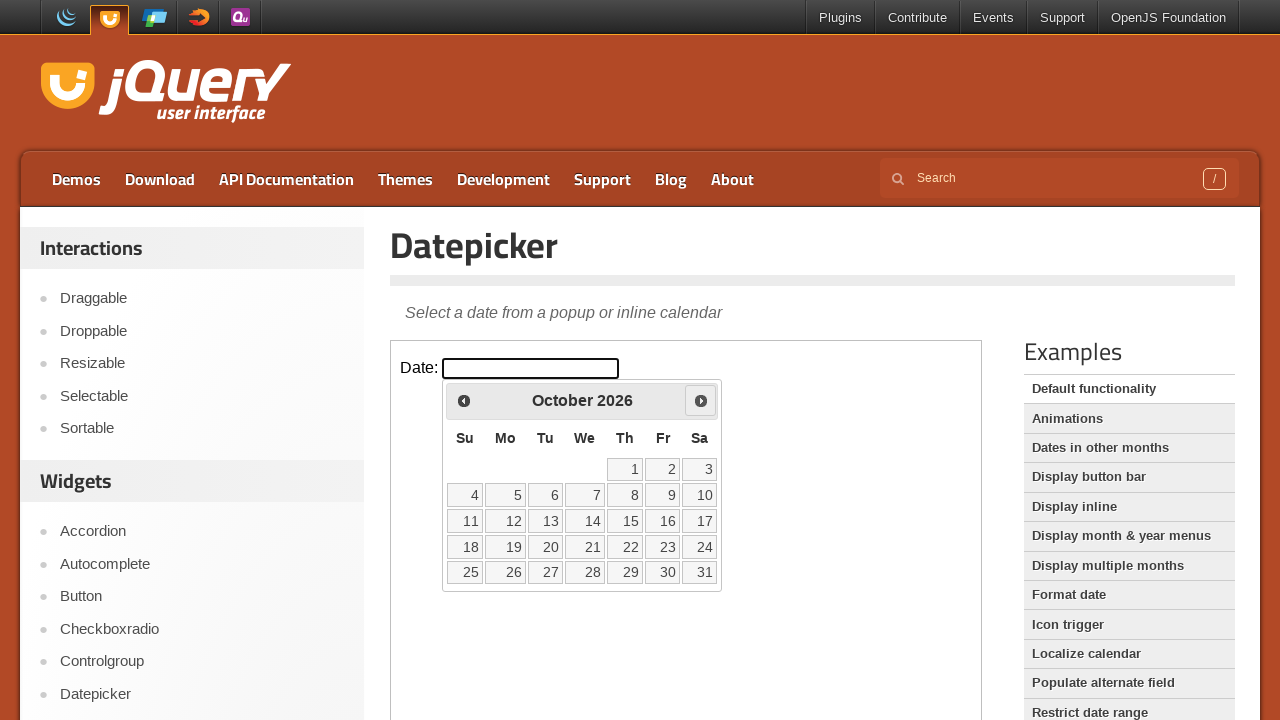

Waited 500ms for calendar to update
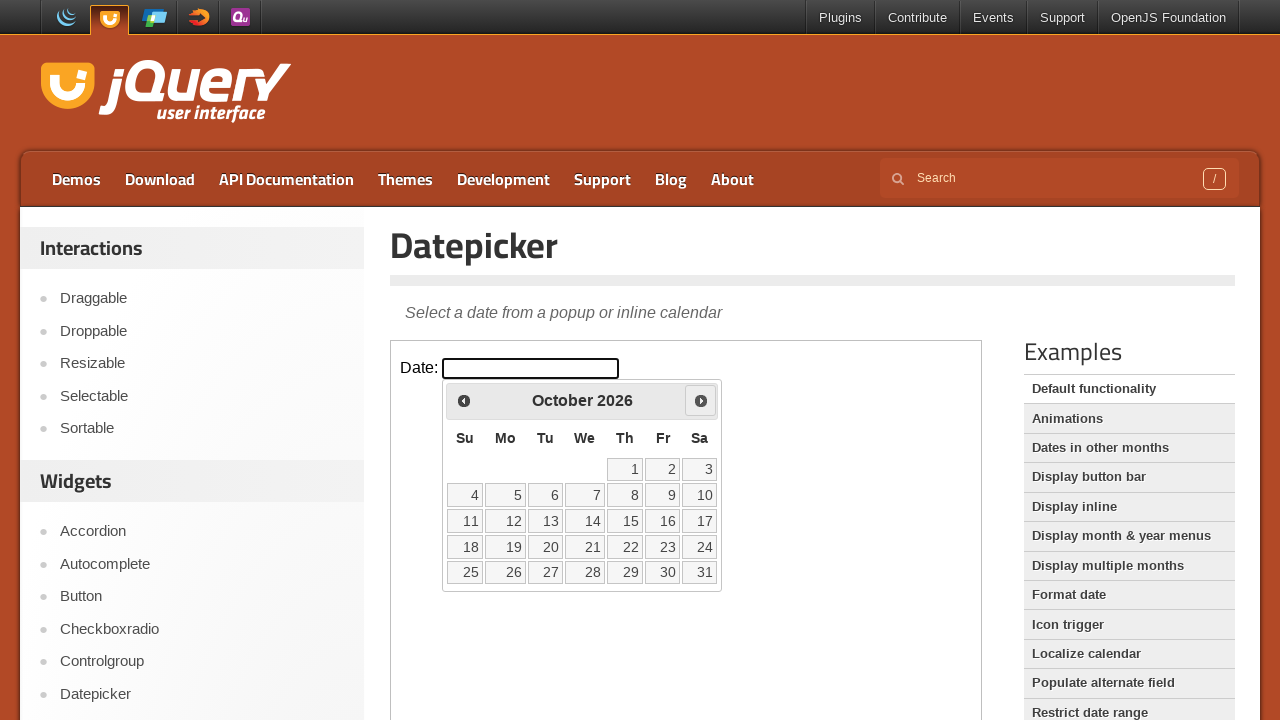

Retrieved current month header: October 2026
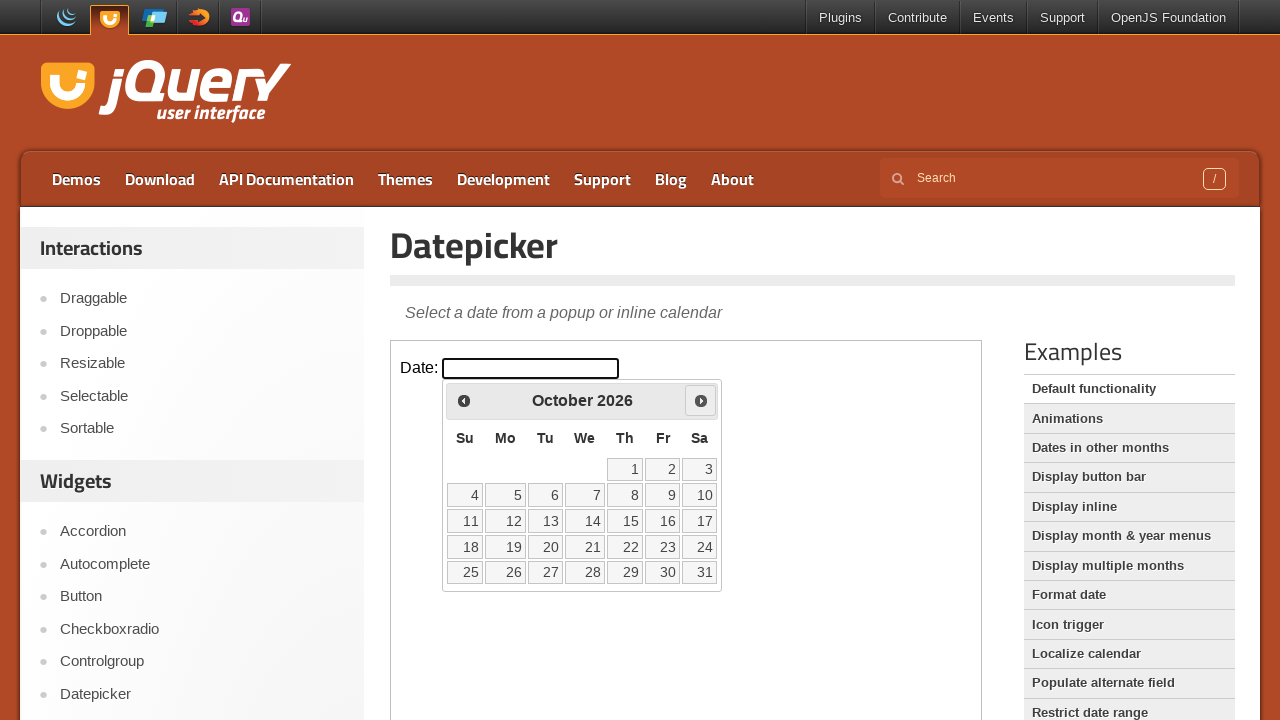

Clicked Next button to navigate to next month at (701, 400) on iframe.demo-frame >> nth=0 >> internal:control=enter-frame >> span:has-text('Nex
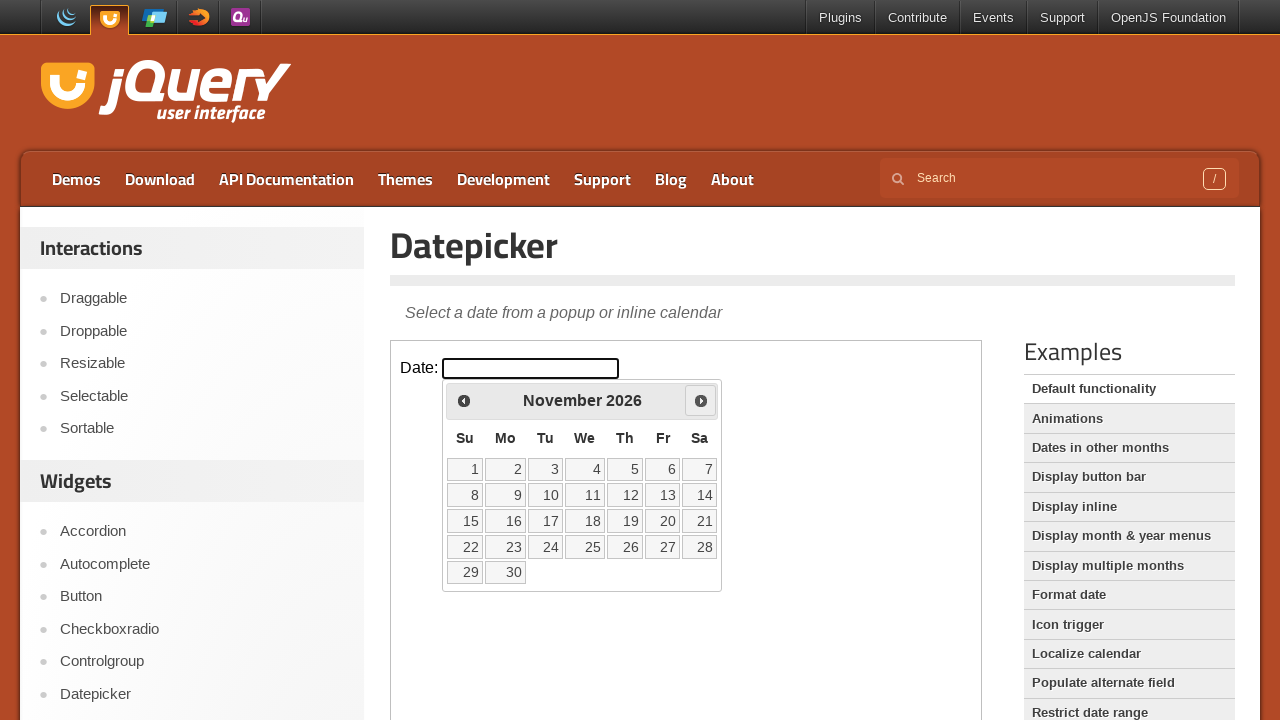

Waited 500ms for calendar to update
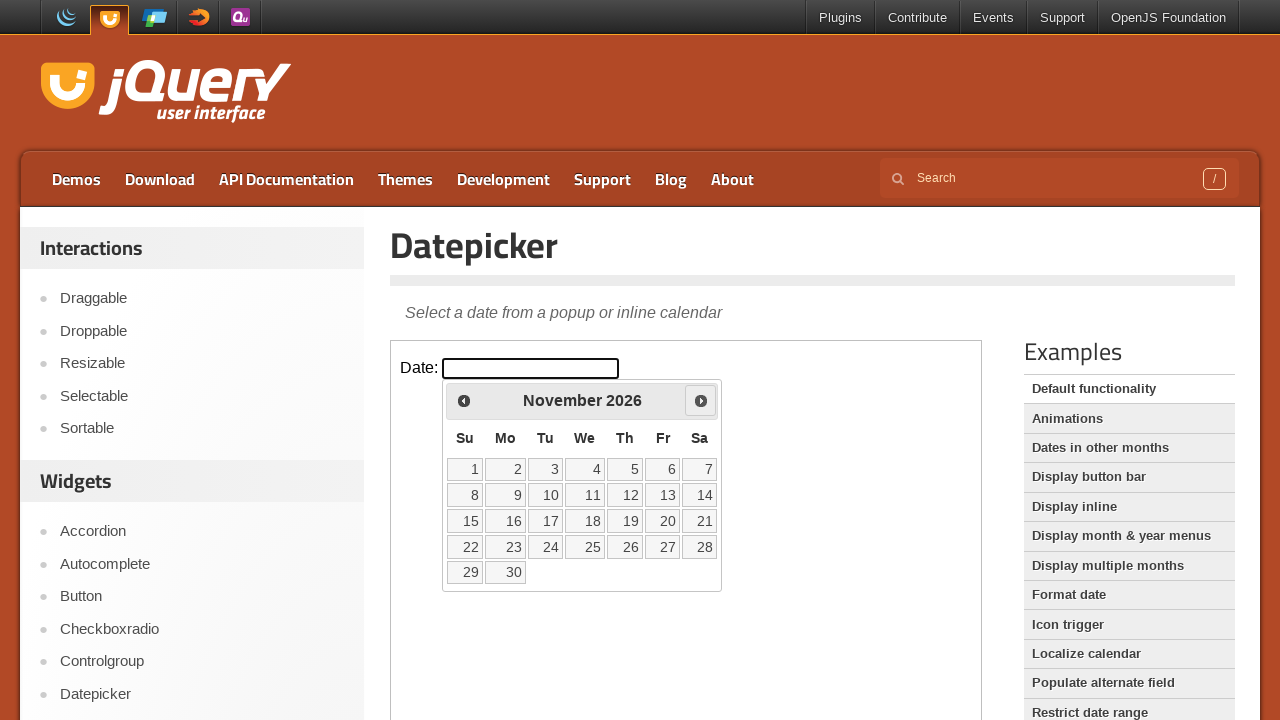

Retrieved current month header: November 2026
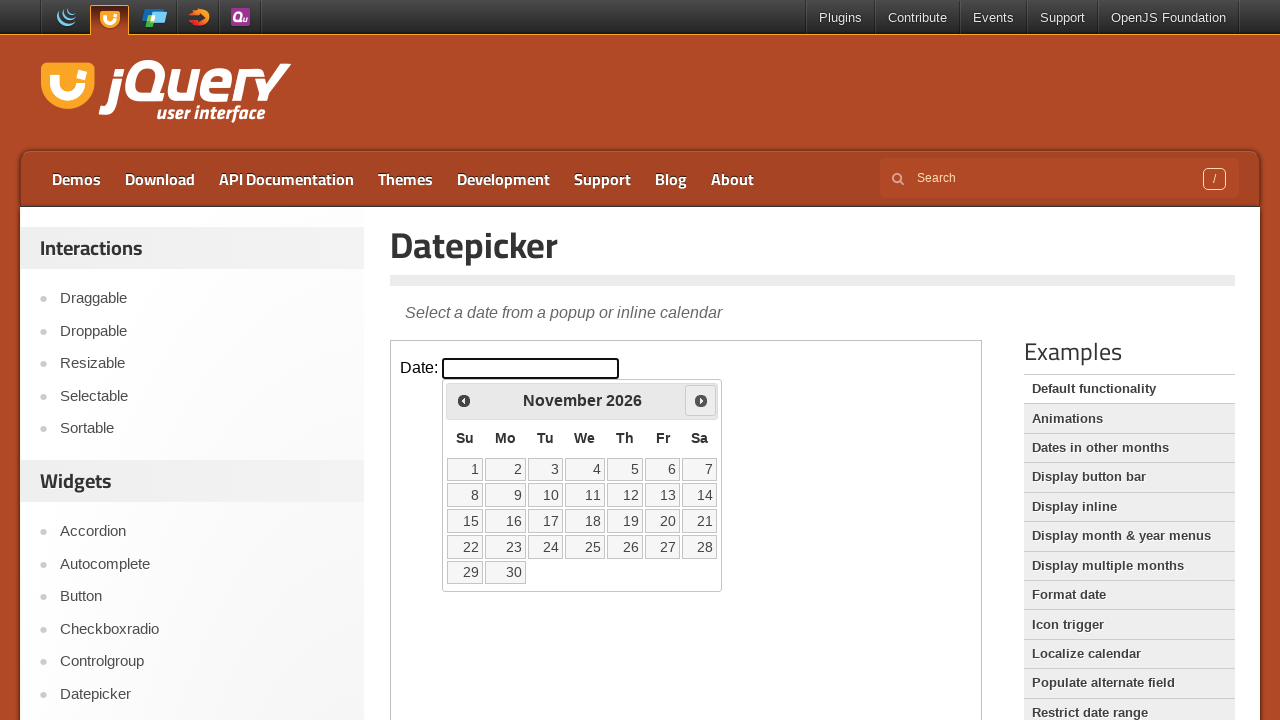

Clicked Next button to navigate to next month at (701, 400) on iframe.demo-frame >> nth=0 >> internal:control=enter-frame >> span:has-text('Nex
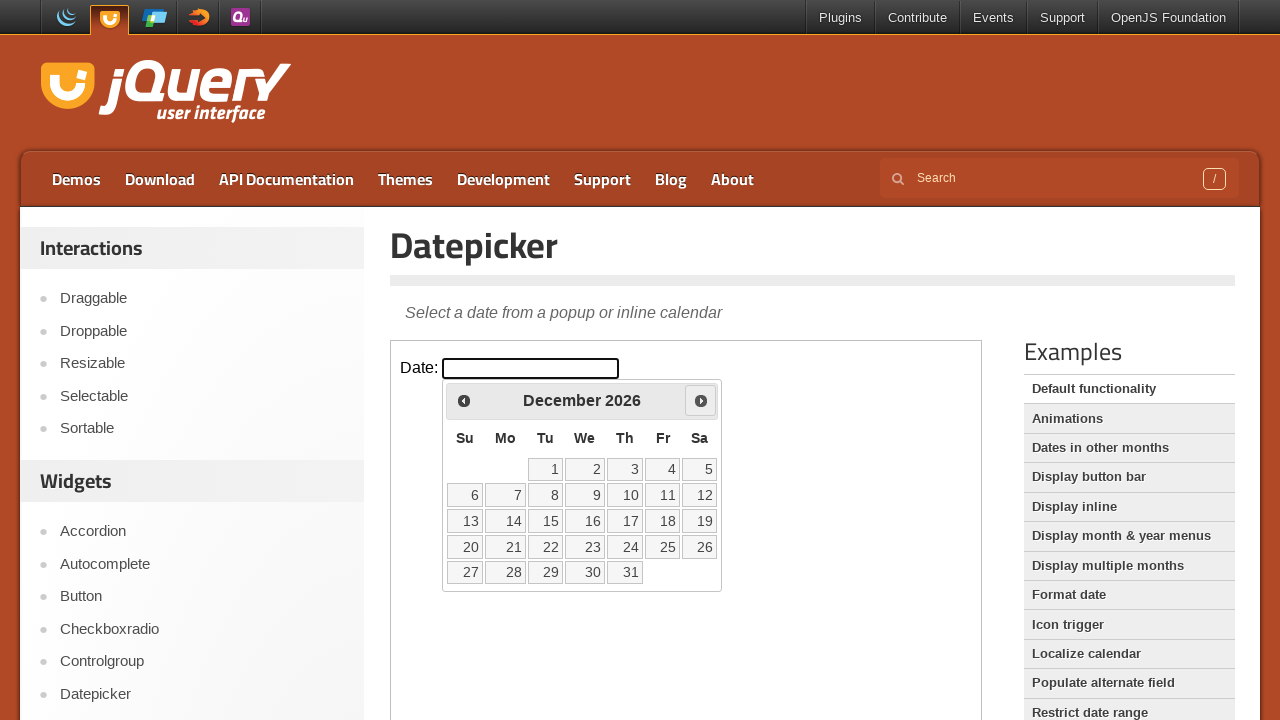

Waited 500ms for calendar to update
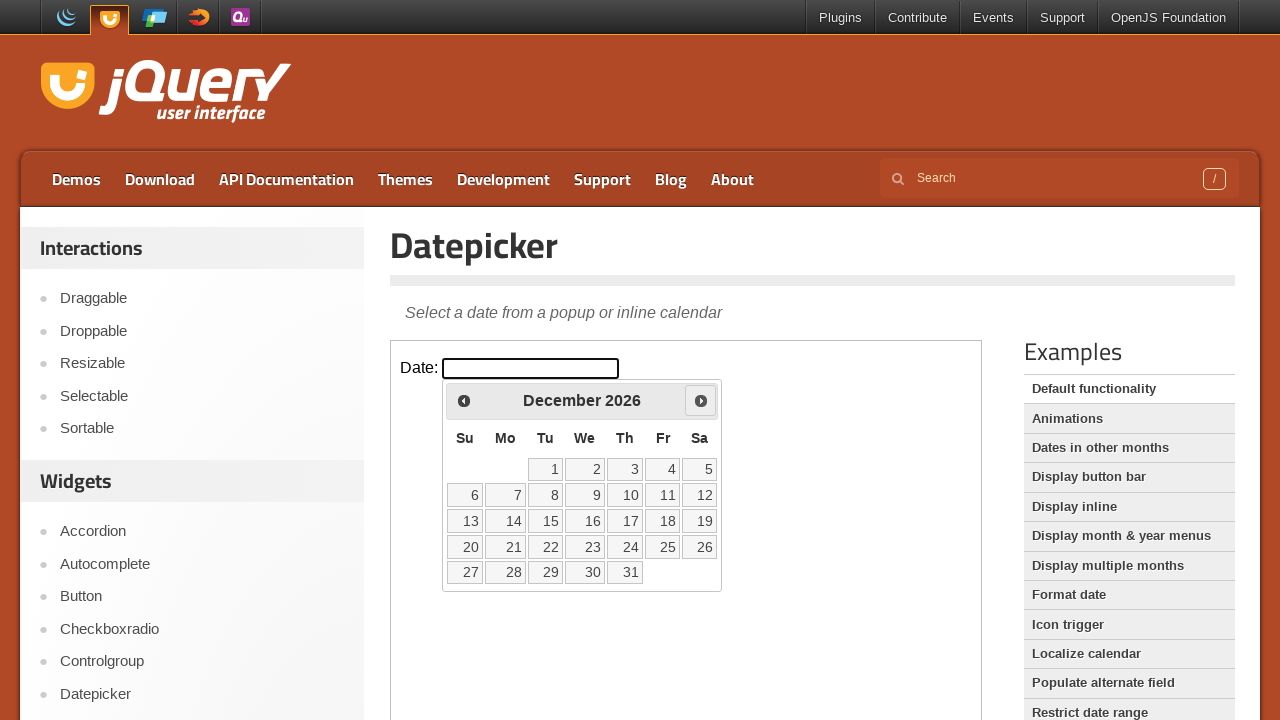

Retrieved current month header: December 2026
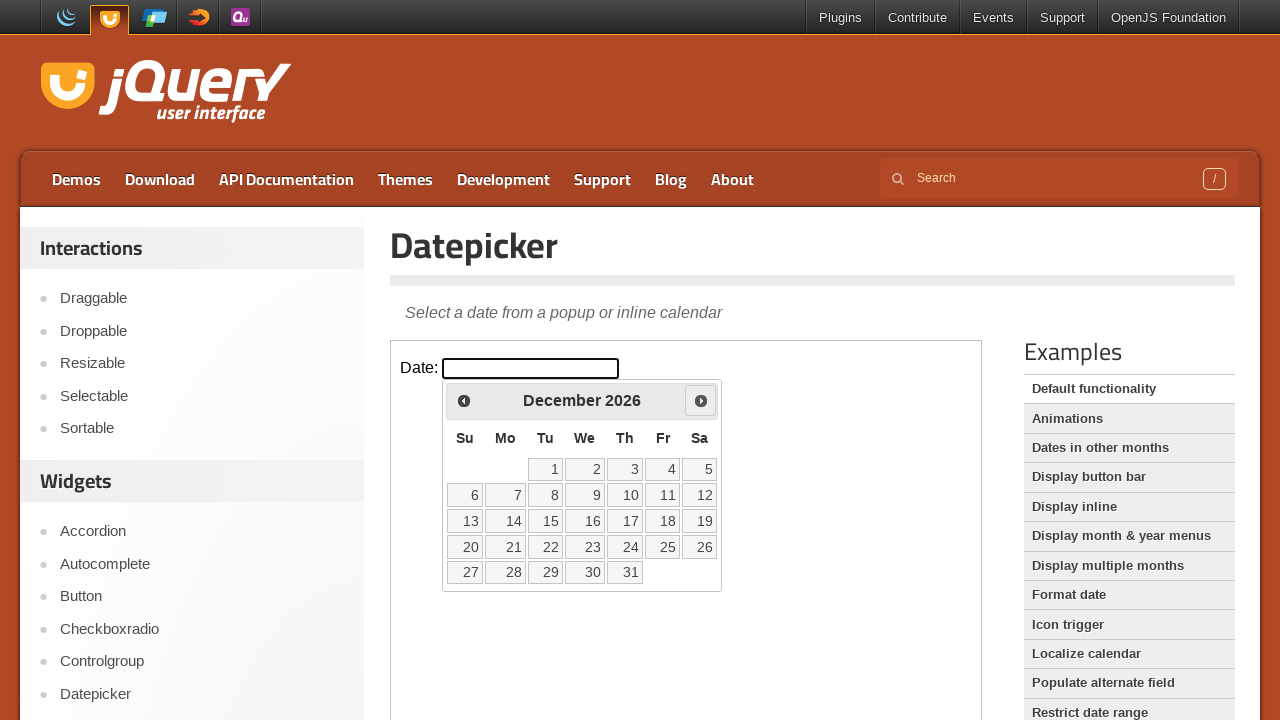

Clicked Next button to navigate to next month at (701, 400) on iframe.demo-frame >> nth=0 >> internal:control=enter-frame >> span:has-text('Nex
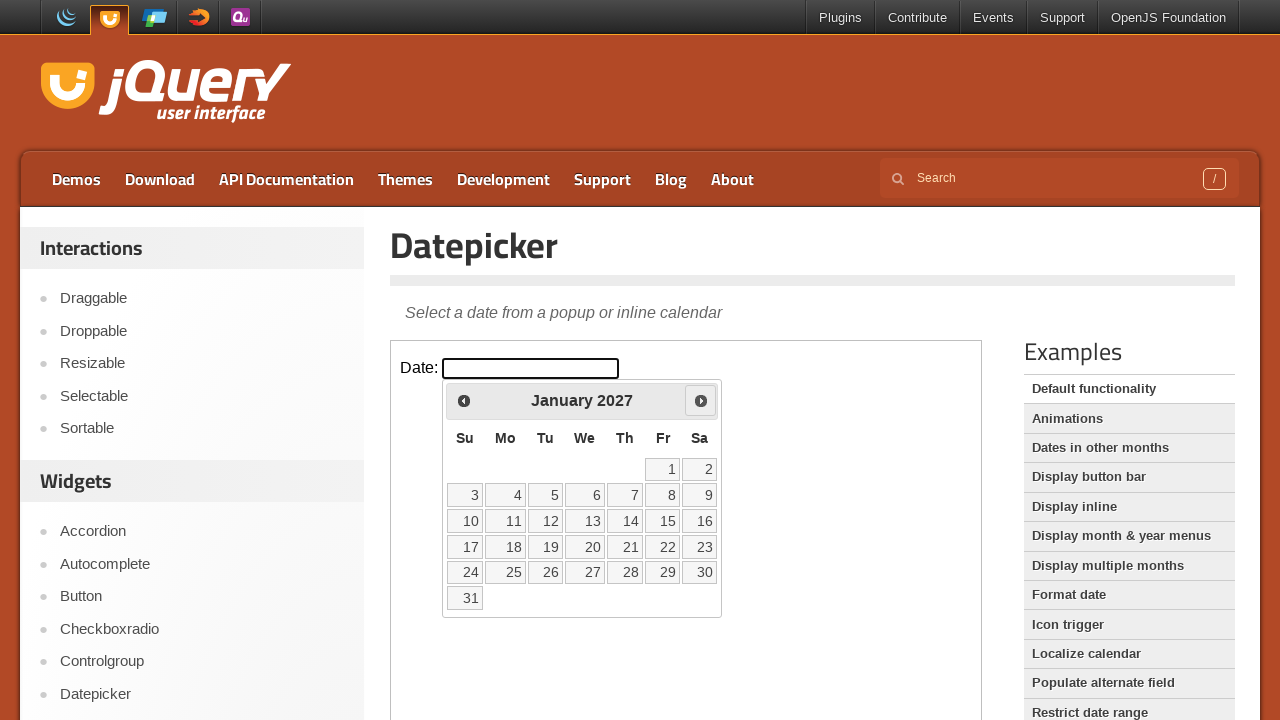

Waited 500ms for calendar to update
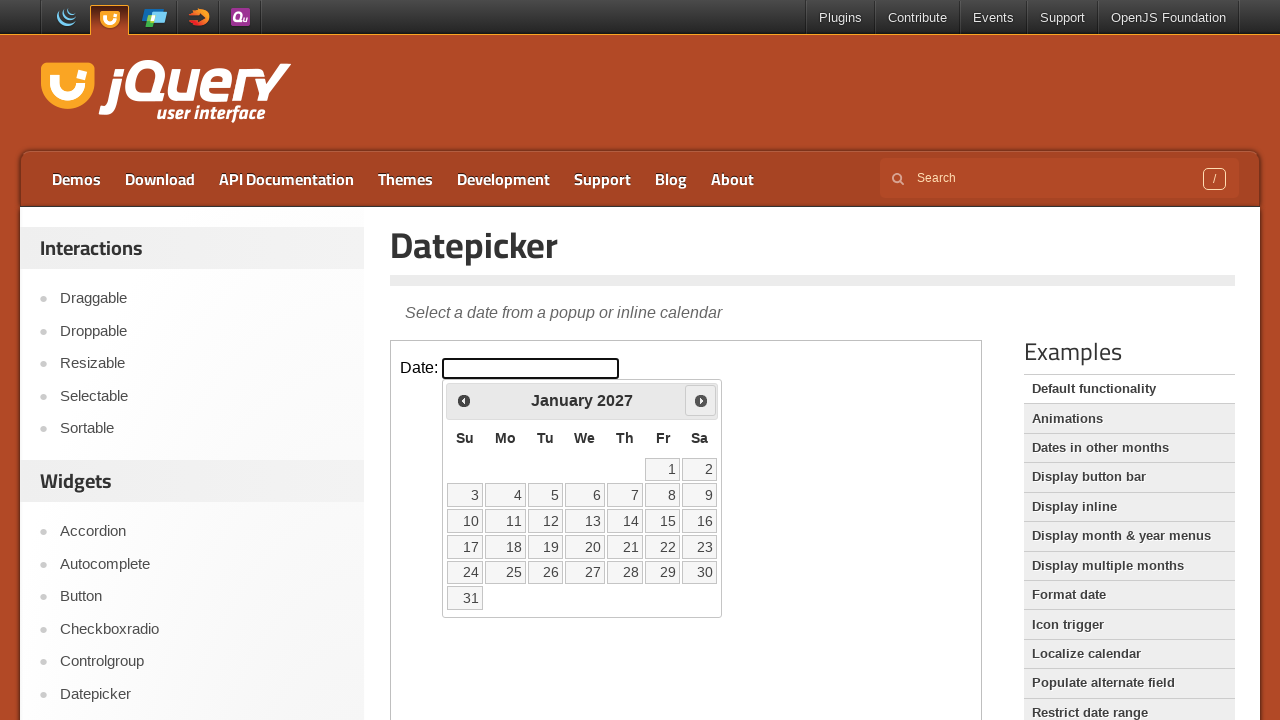

Retrieved current month header: January 2027
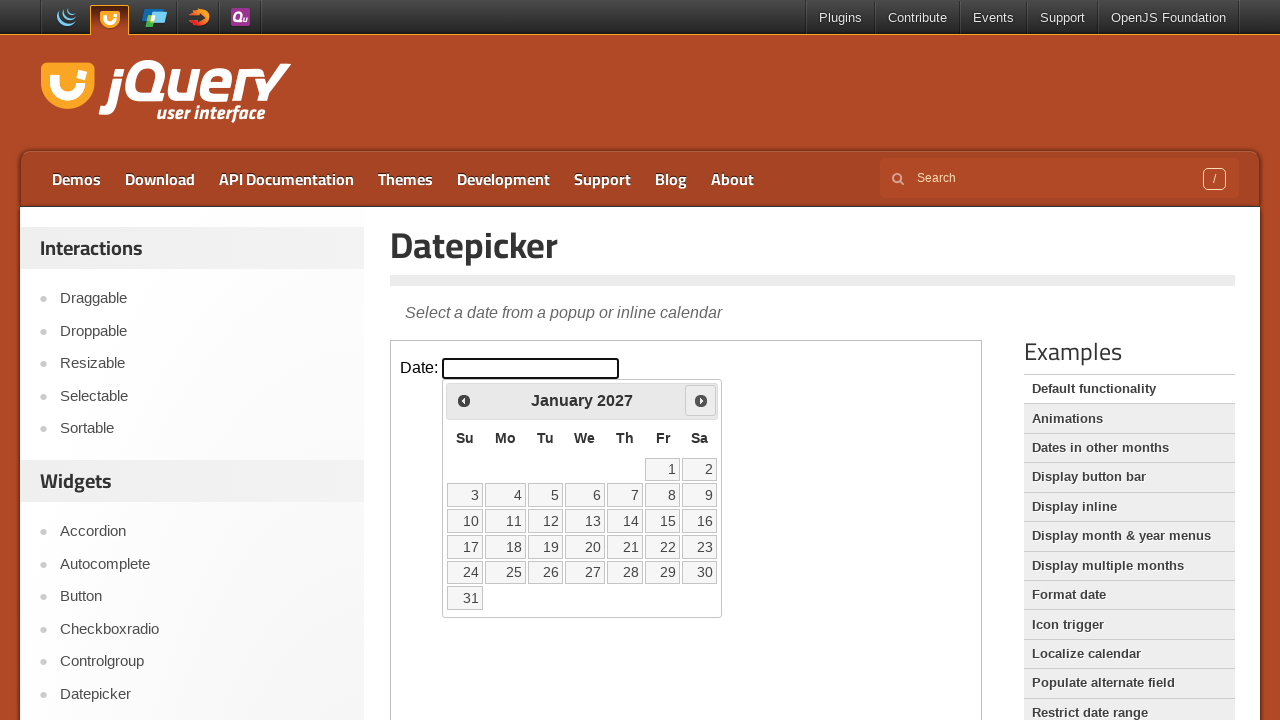

Clicked Next button to navigate to next month at (701, 400) on iframe.demo-frame >> nth=0 >> internal:control=enter-frame >> span:has-text('Nex
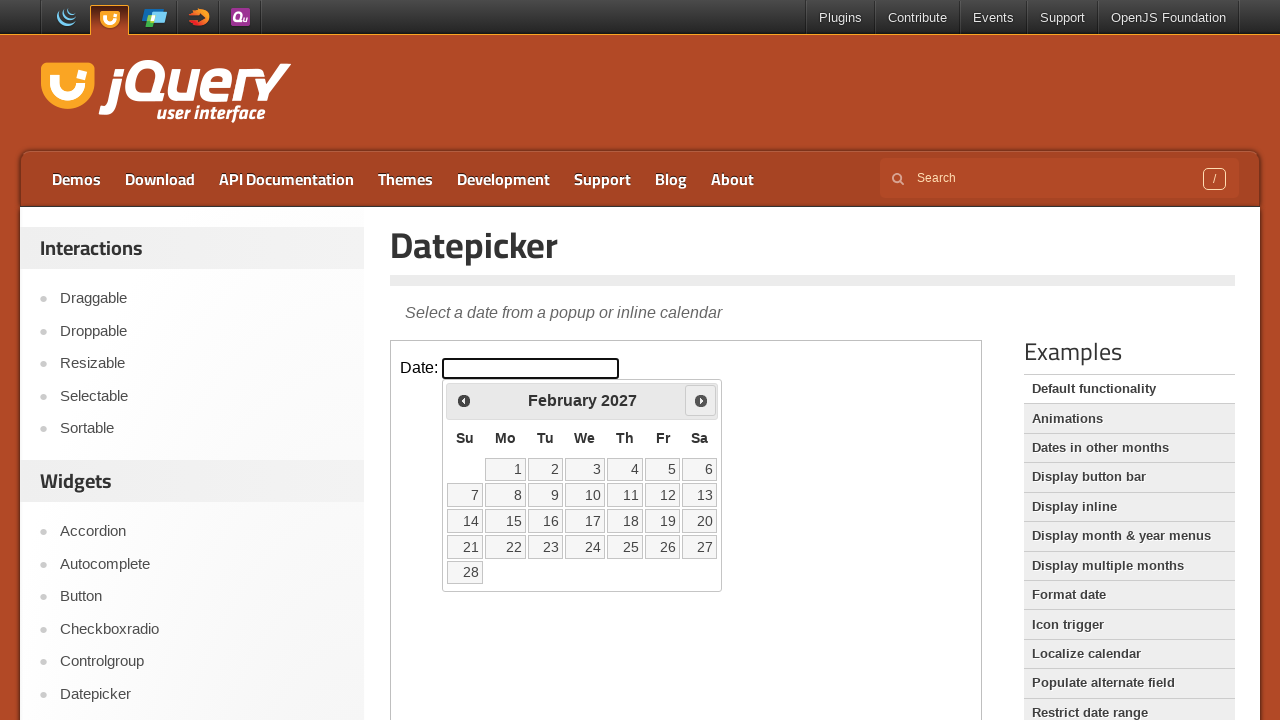

Waited 500ms for calendar to update
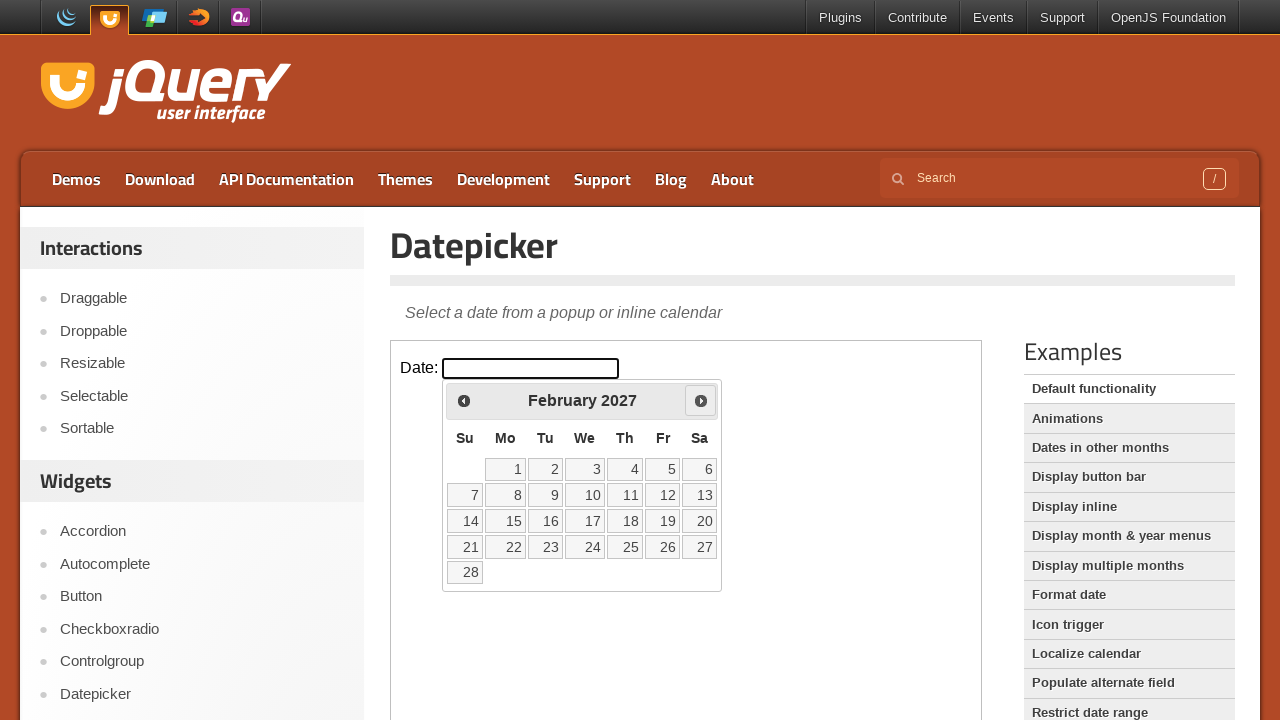

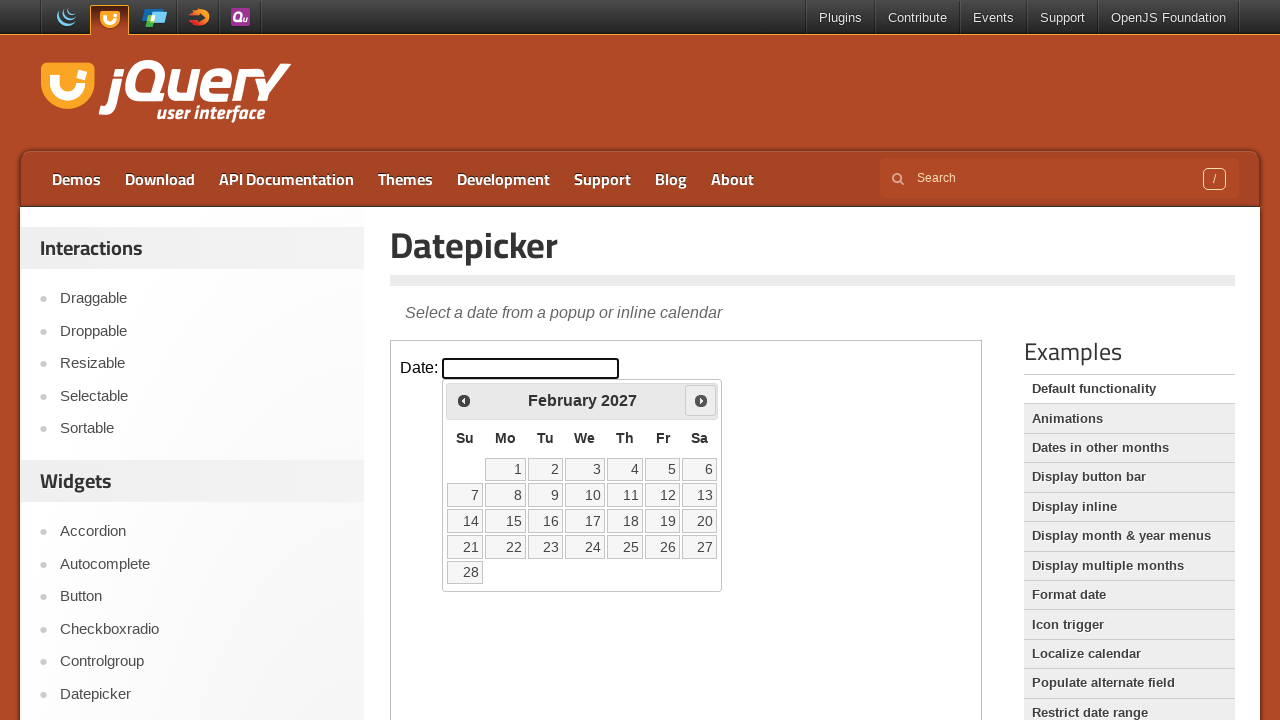